Tests page scrolling functionality by scrolling down and then back up on the license agreement page using JavaScript scroll commands

Starting URL: https://www.actitime.com/license-agreement

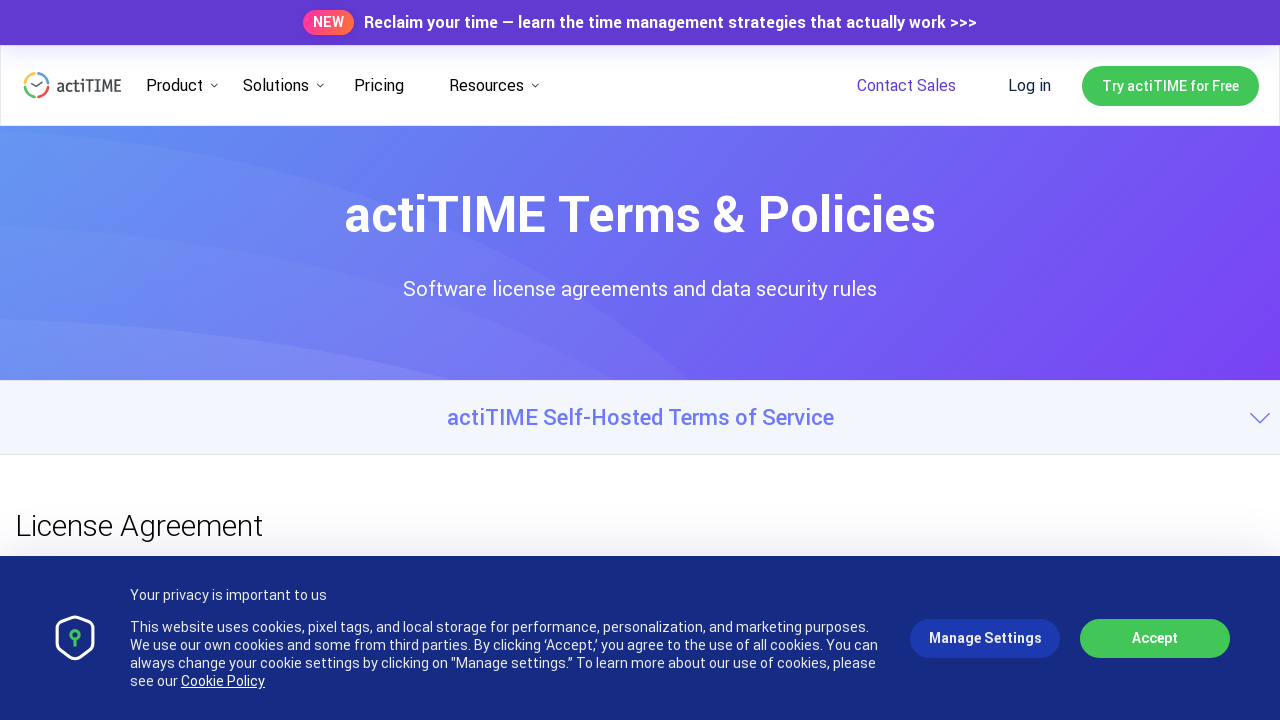

Scrolled down 500px on license agreement page
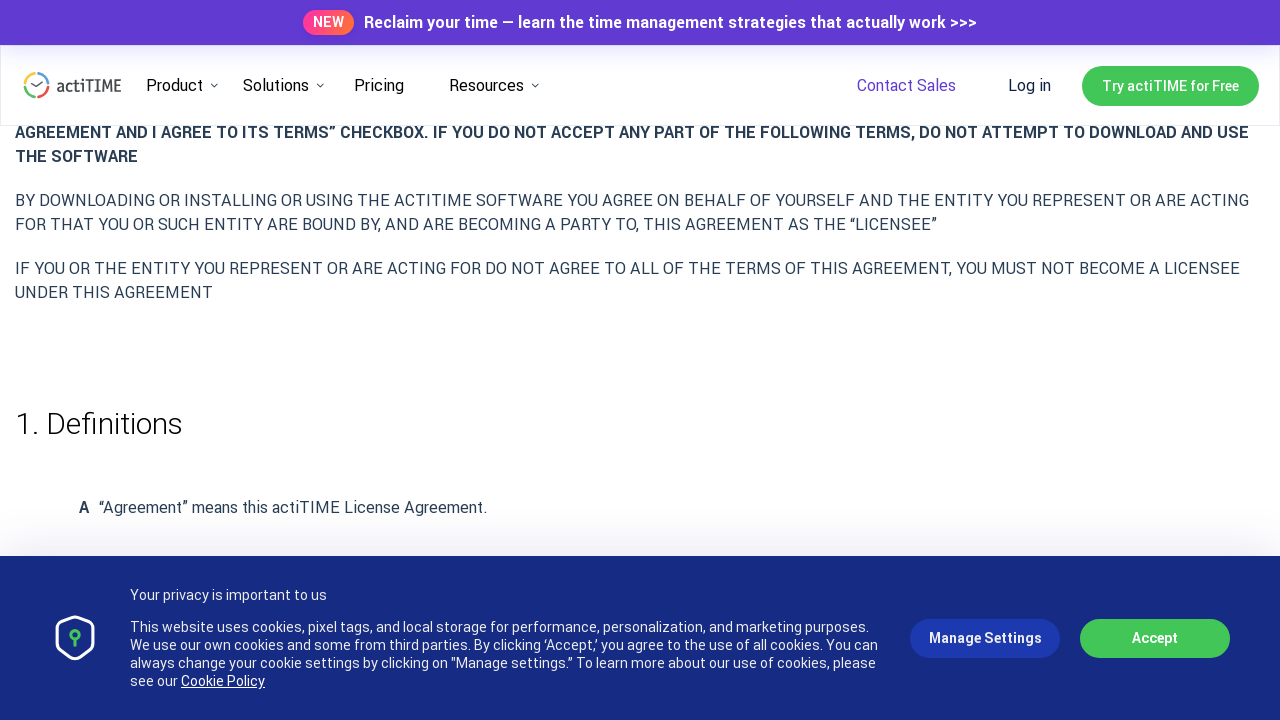

Waited 500ms after scrolling down
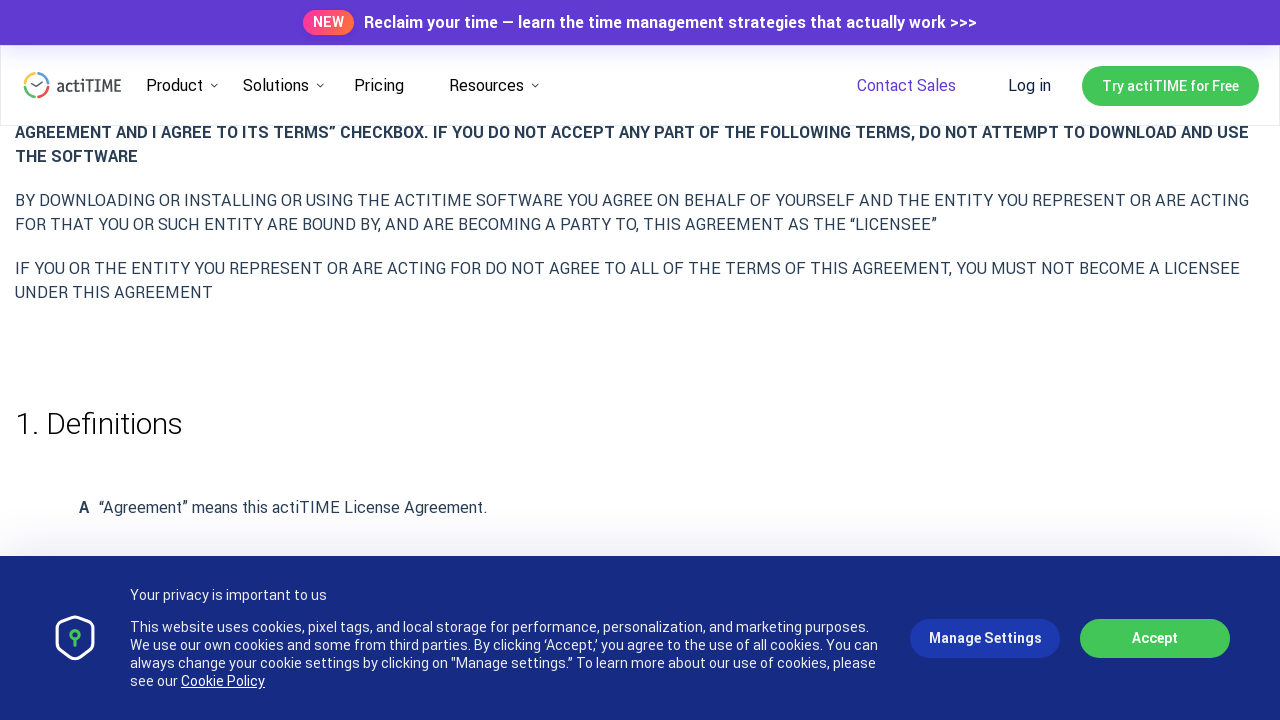

Scrolled down 500px on license agreement page
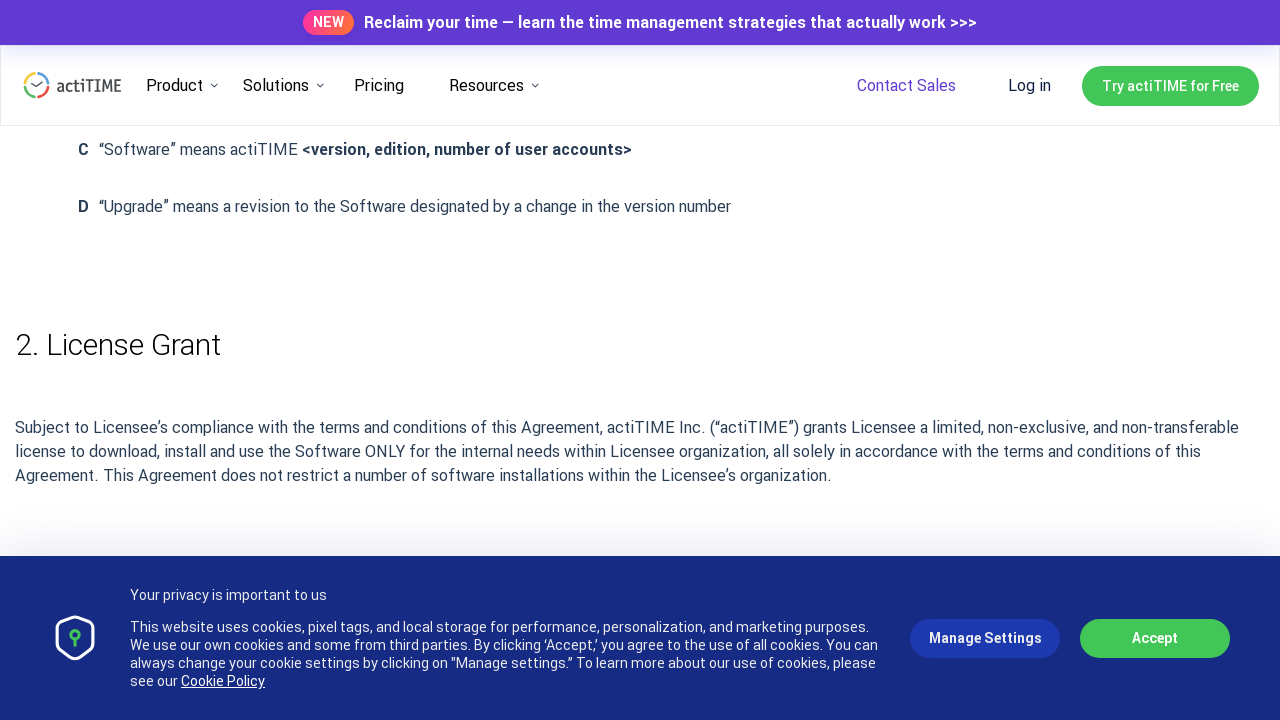

Waited 500ms after scrolling down
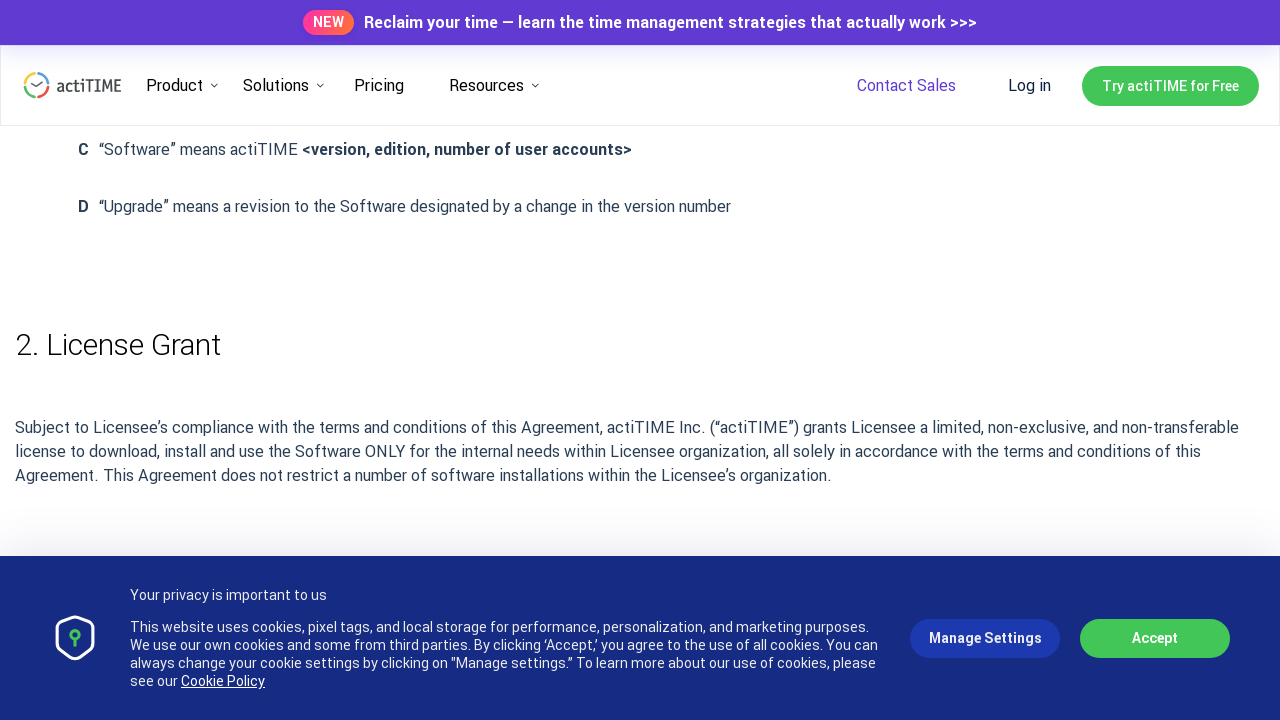

Scrolled down 500px on license agreement page
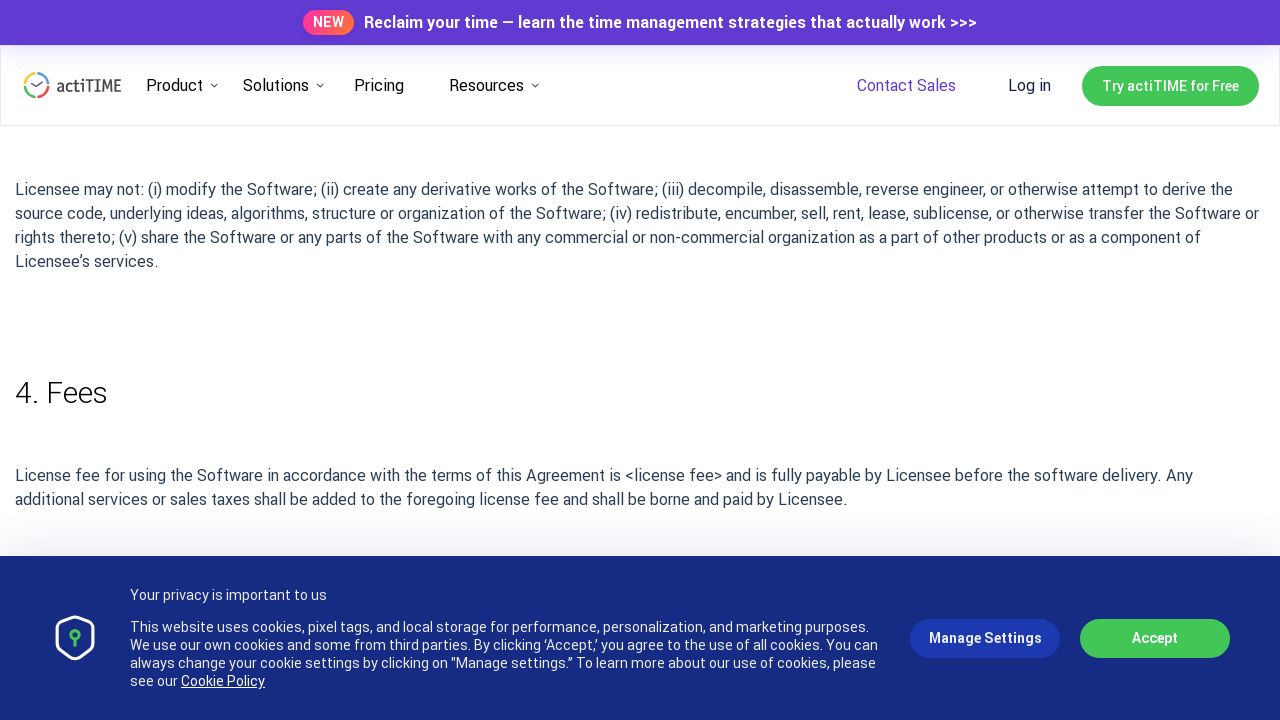

Waited 500ms after scrolling down
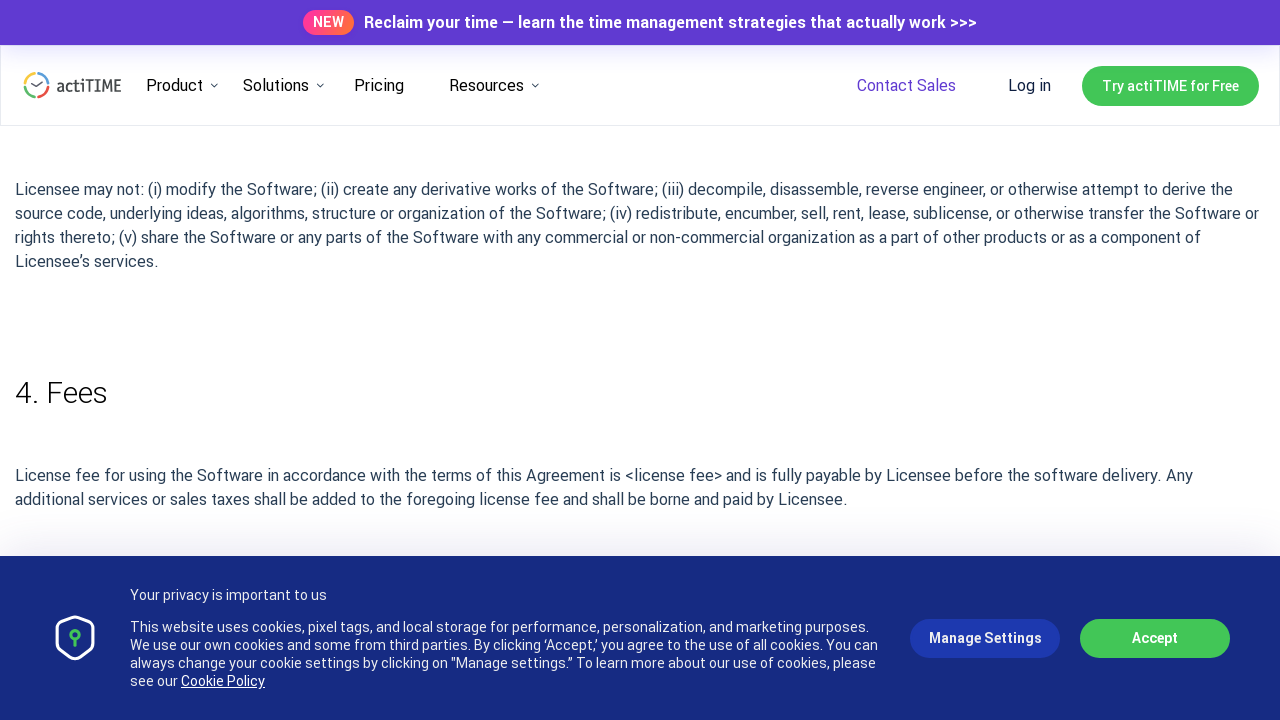

Scrolled down 500px on license agreement page
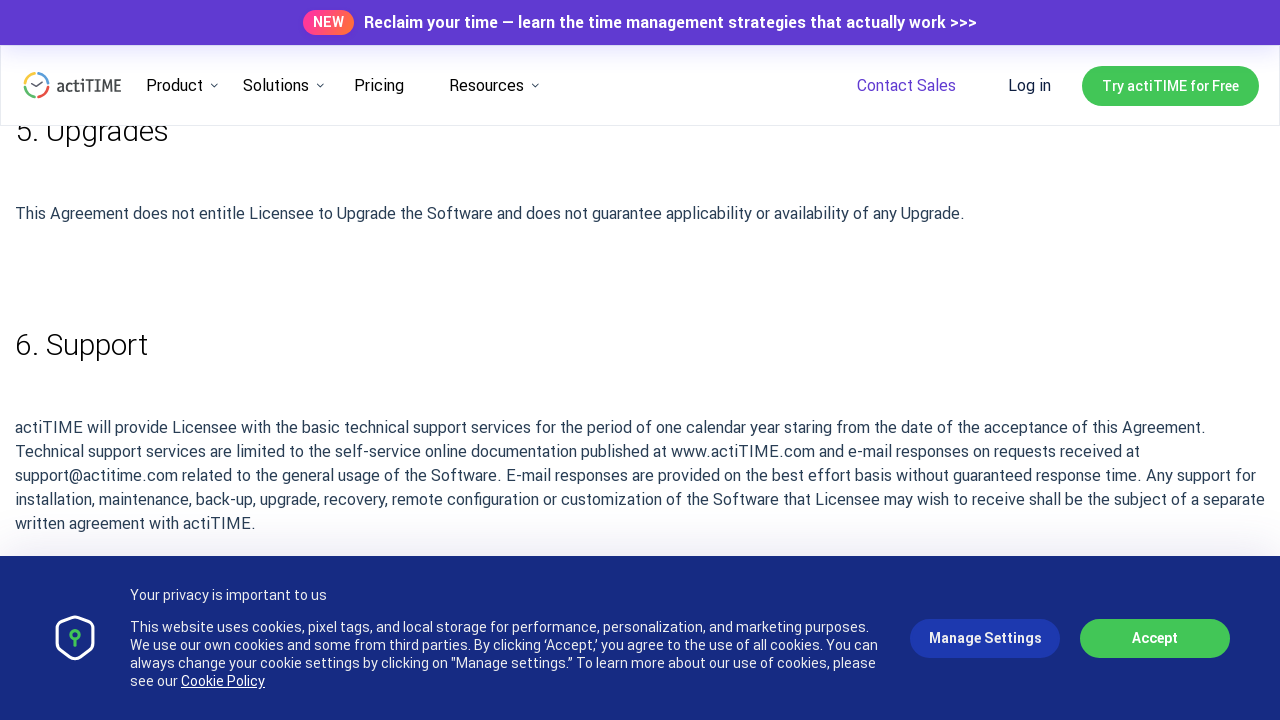

Waited 500ms after scrolling down
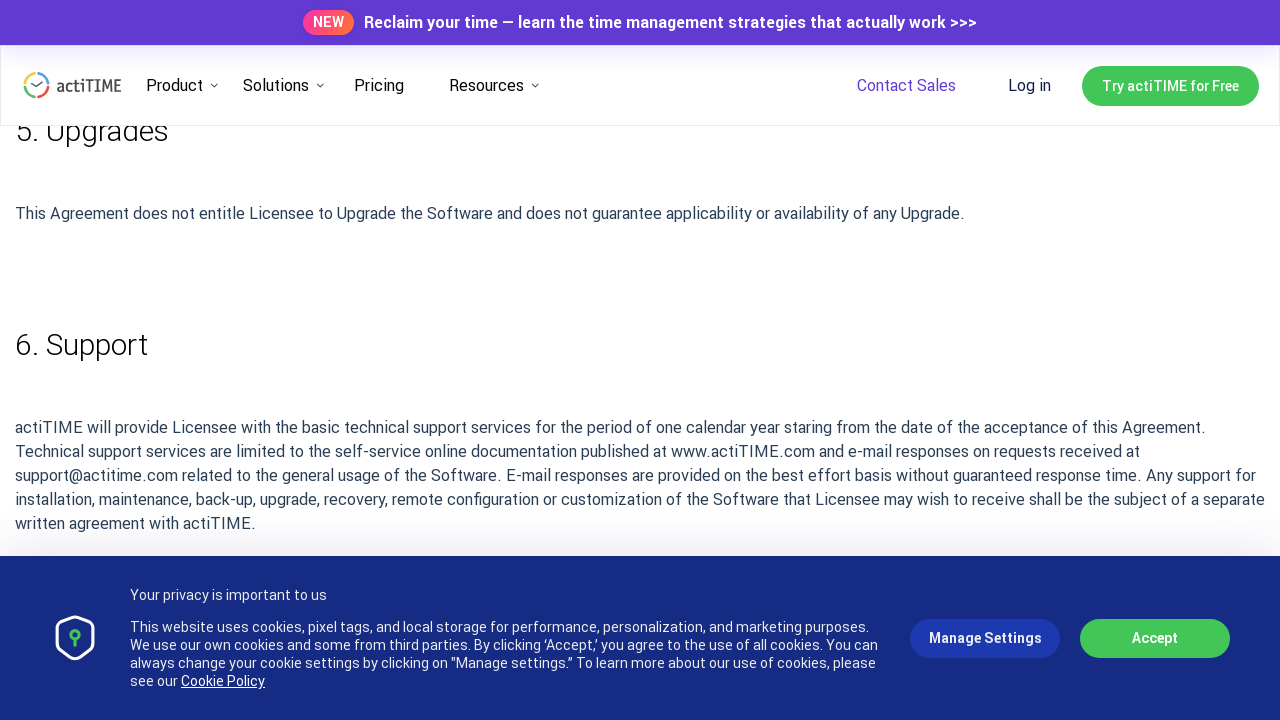

Scrolled down 500px on license agreement page
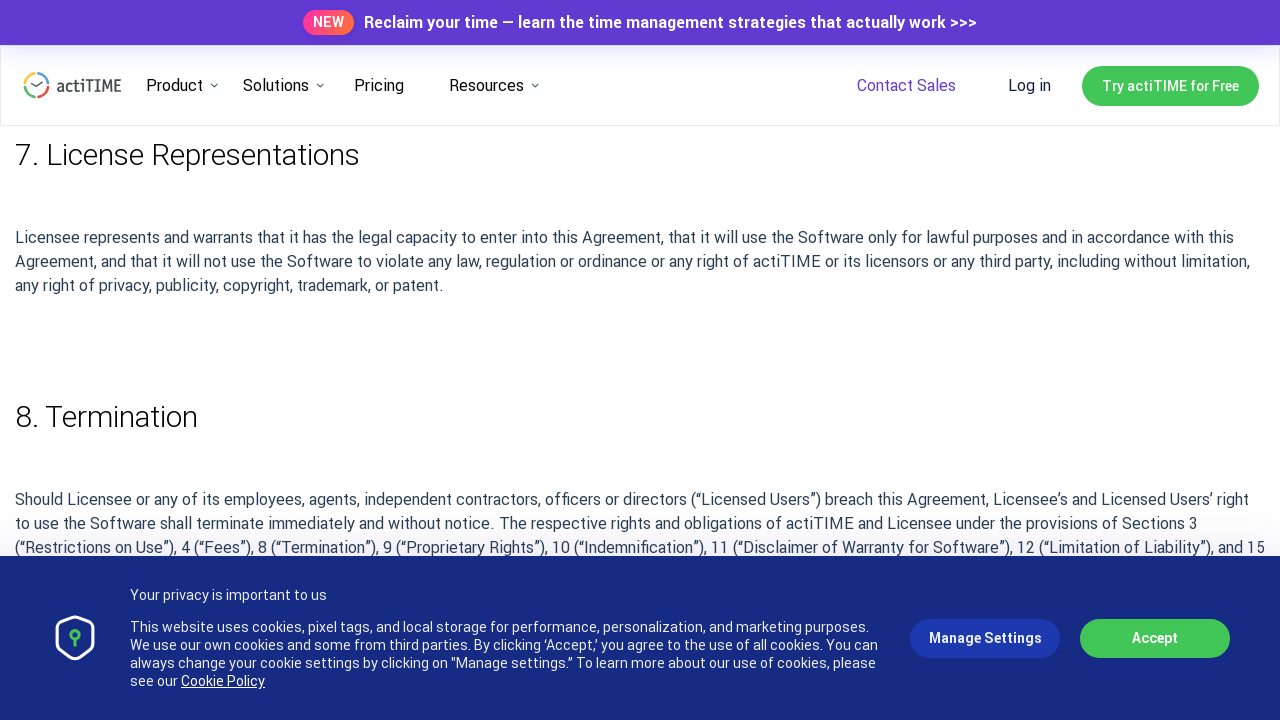

Waited 500ms after scrolling down
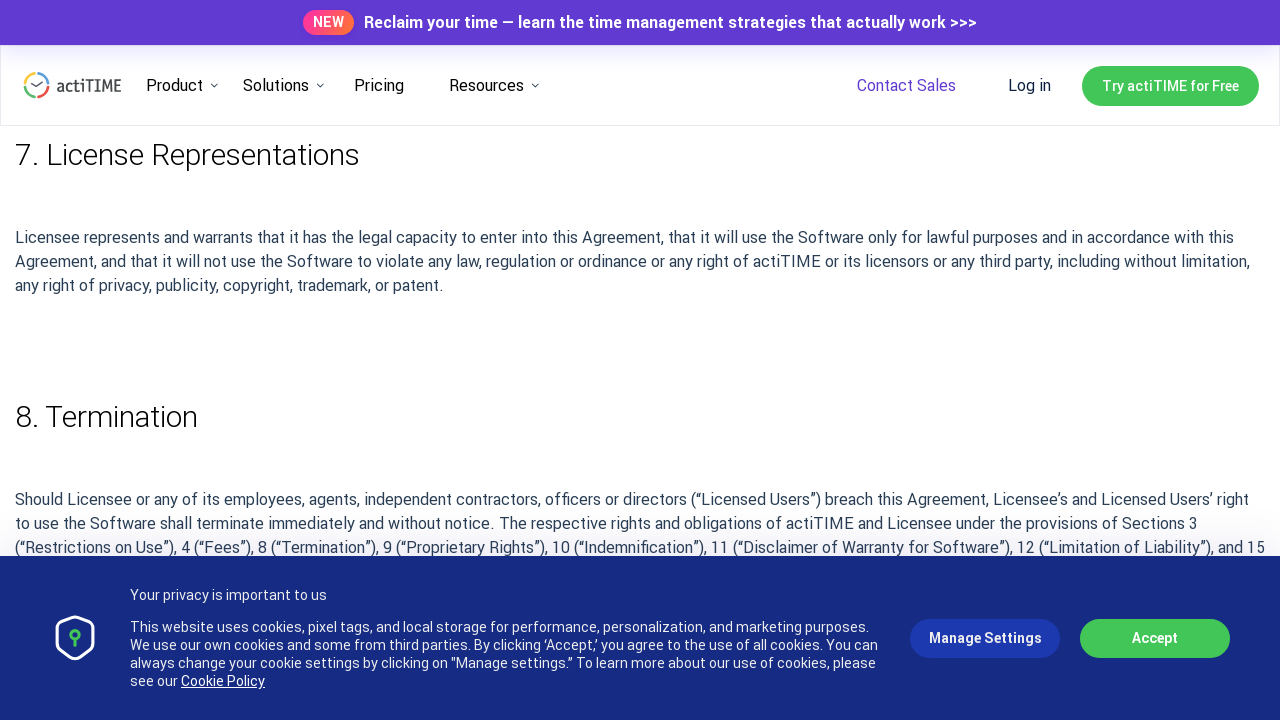

Scrolled down 500px on license agreement page
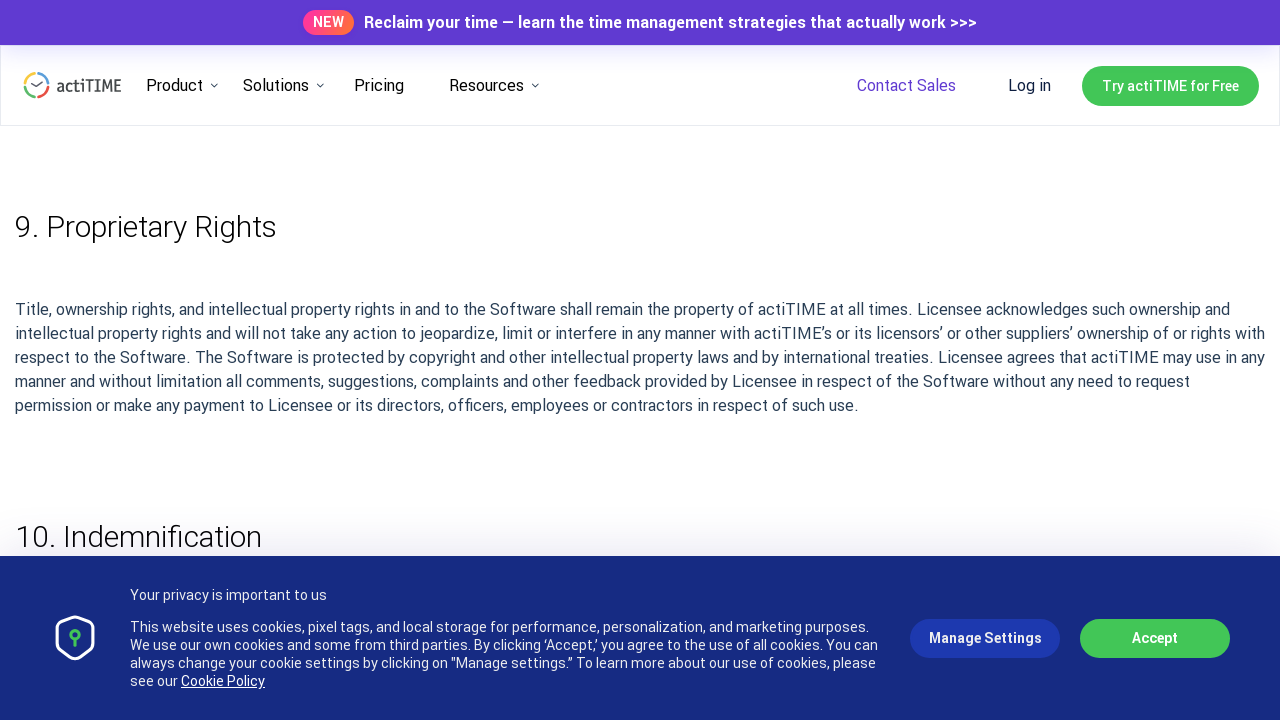

Waited 500ms after scrolling down
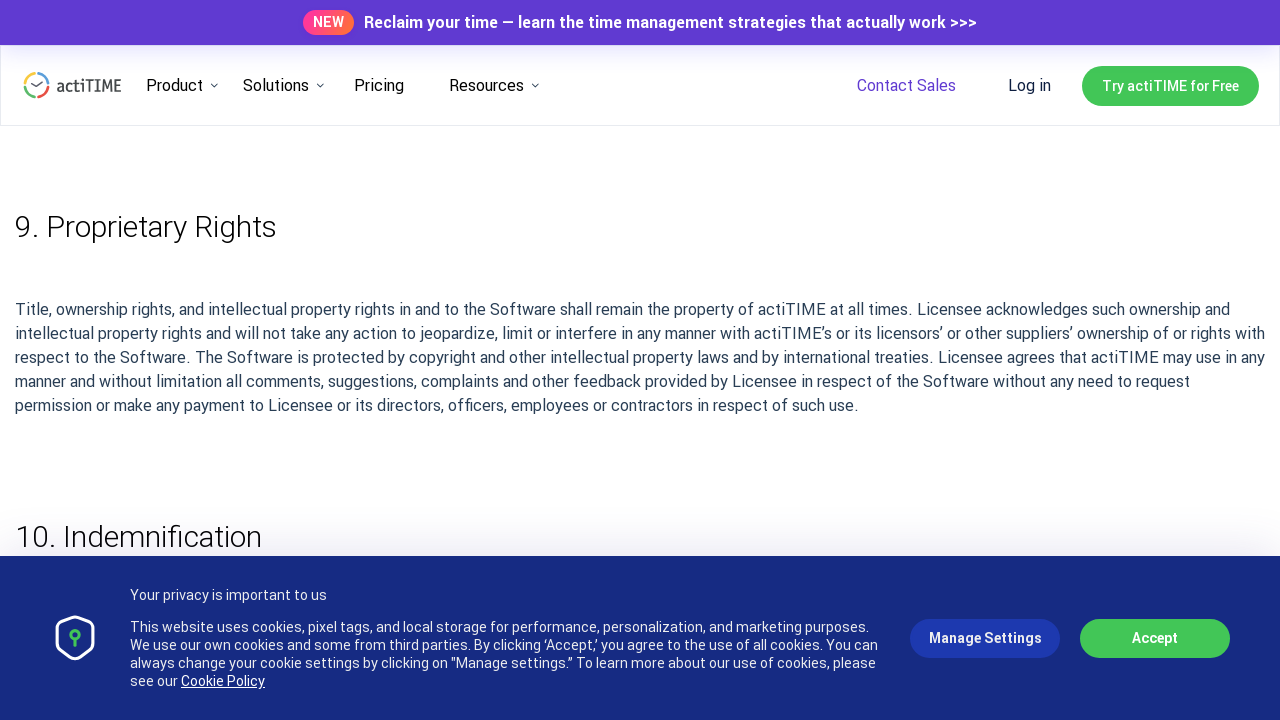

Scrolled down 500px on license agreement page
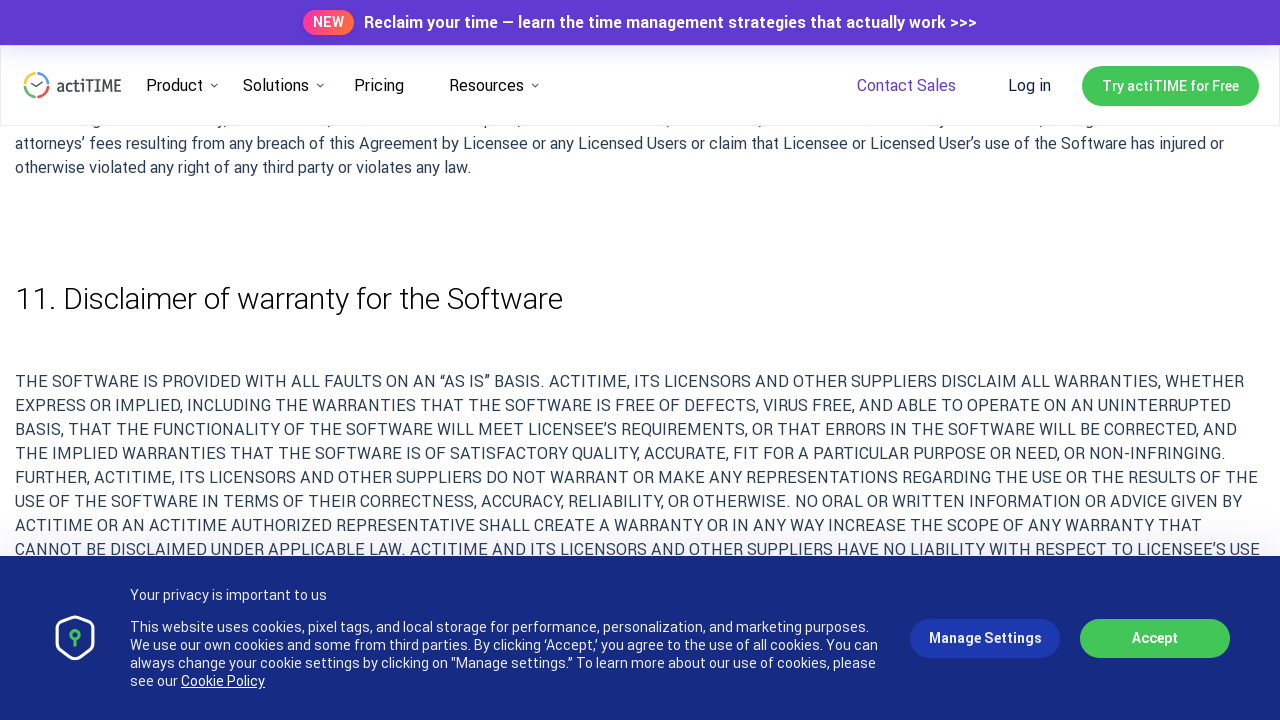

Waited 500ms after scrolling down
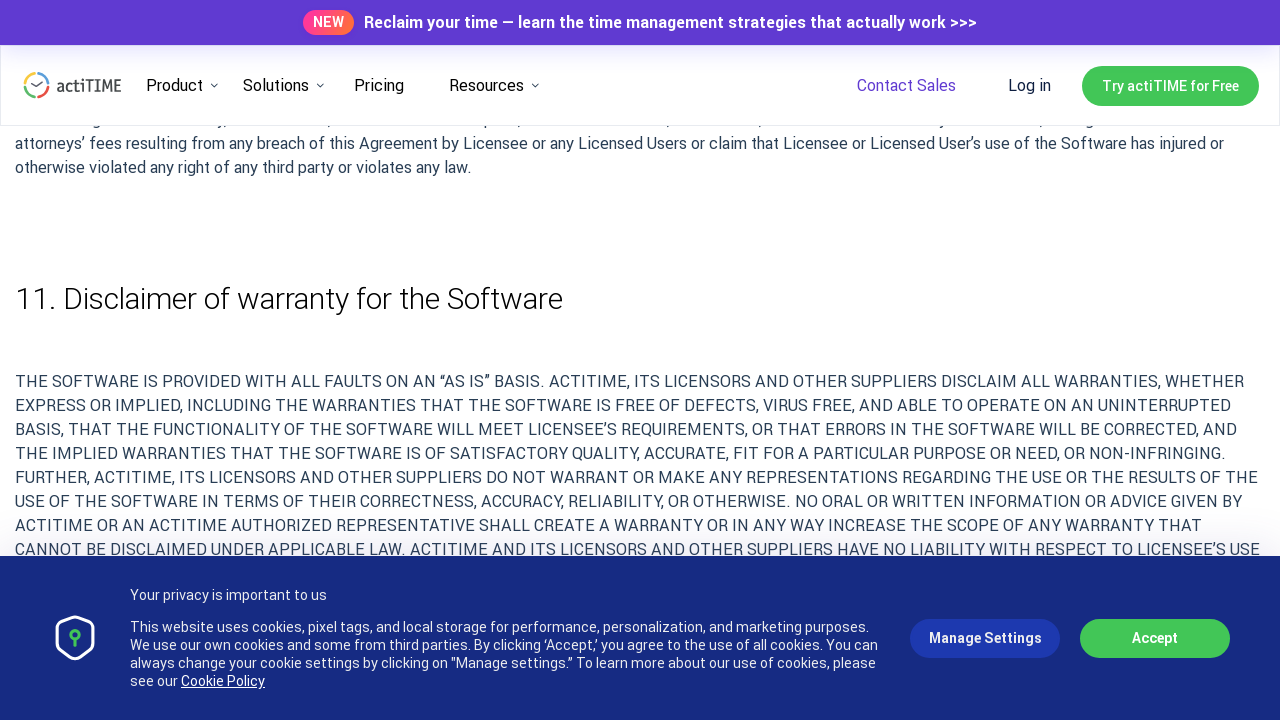

Scrolled down 500px on license agreement page
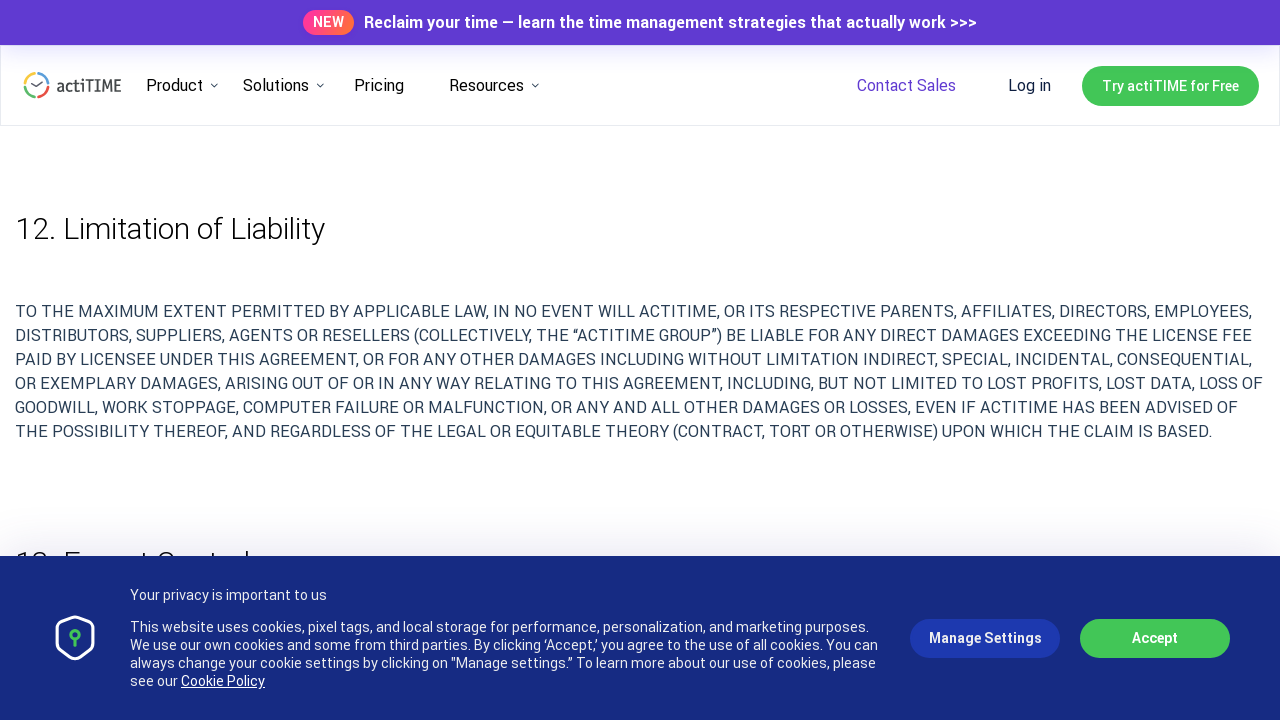

Waited 500ms after scrolling down
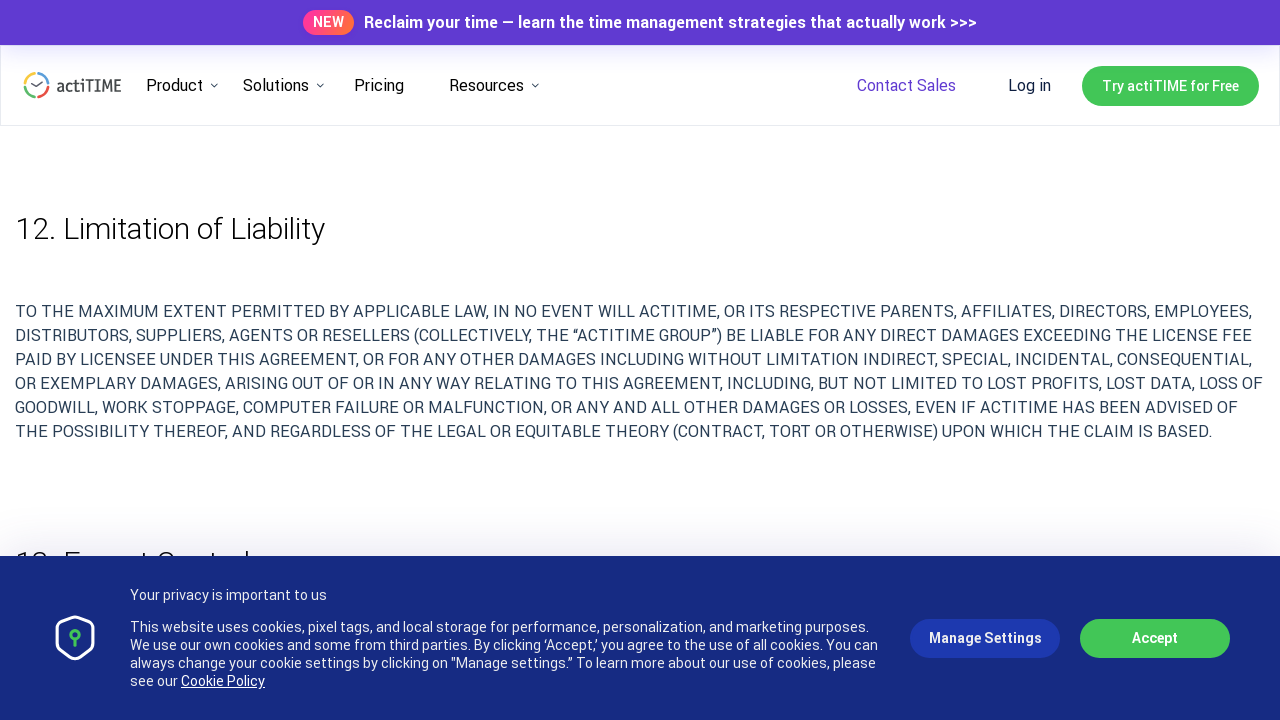

Scrolled down 500px on license agreement page
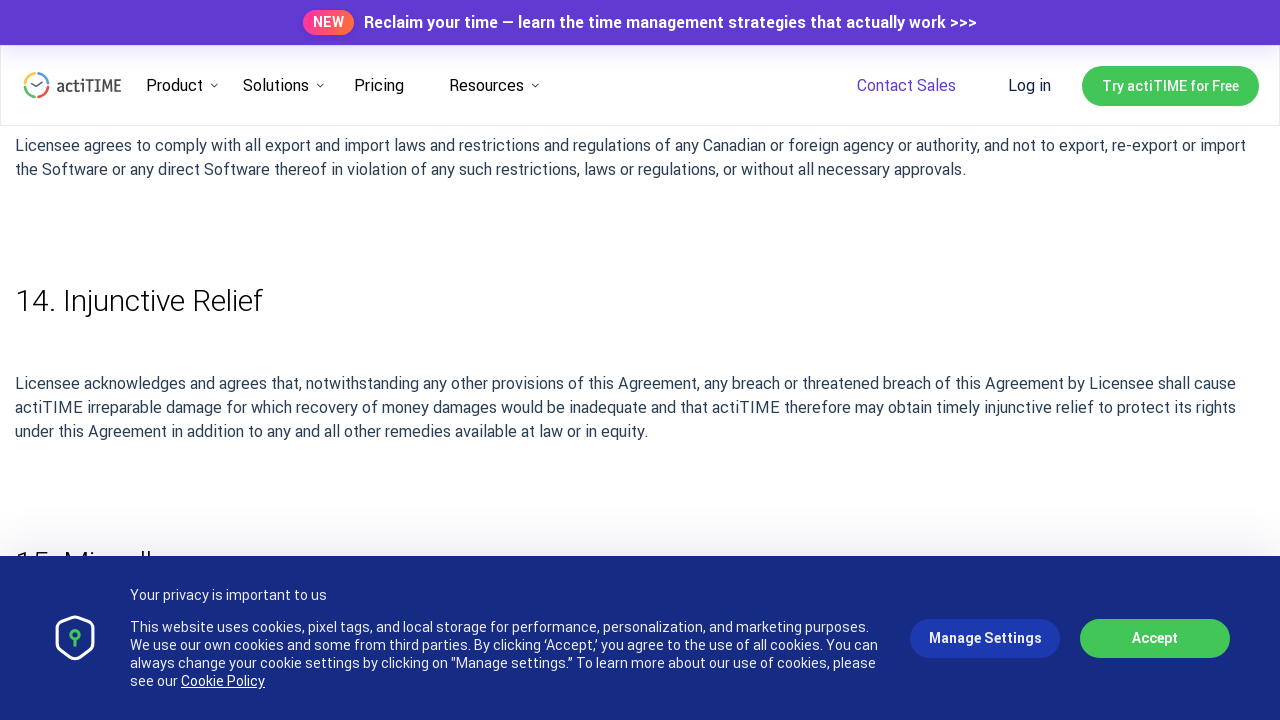

Waited 500ms after scrolling down
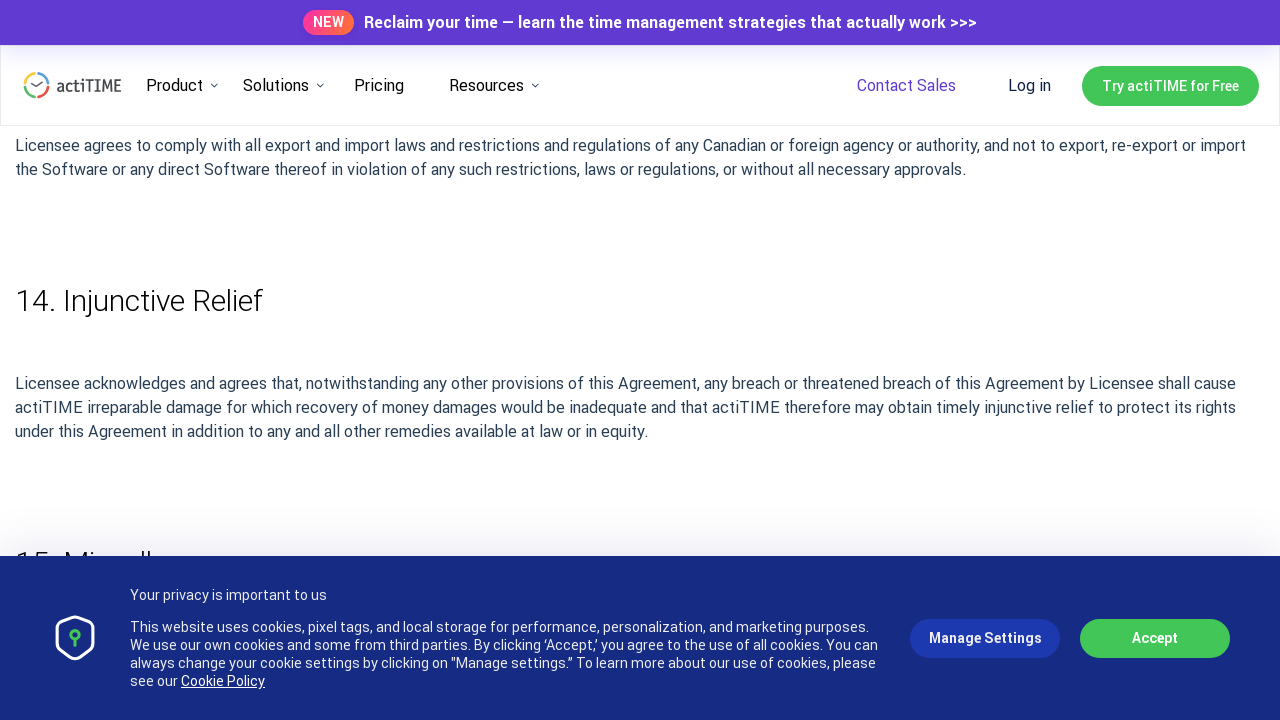

Scrolled down 500px on license agreement page
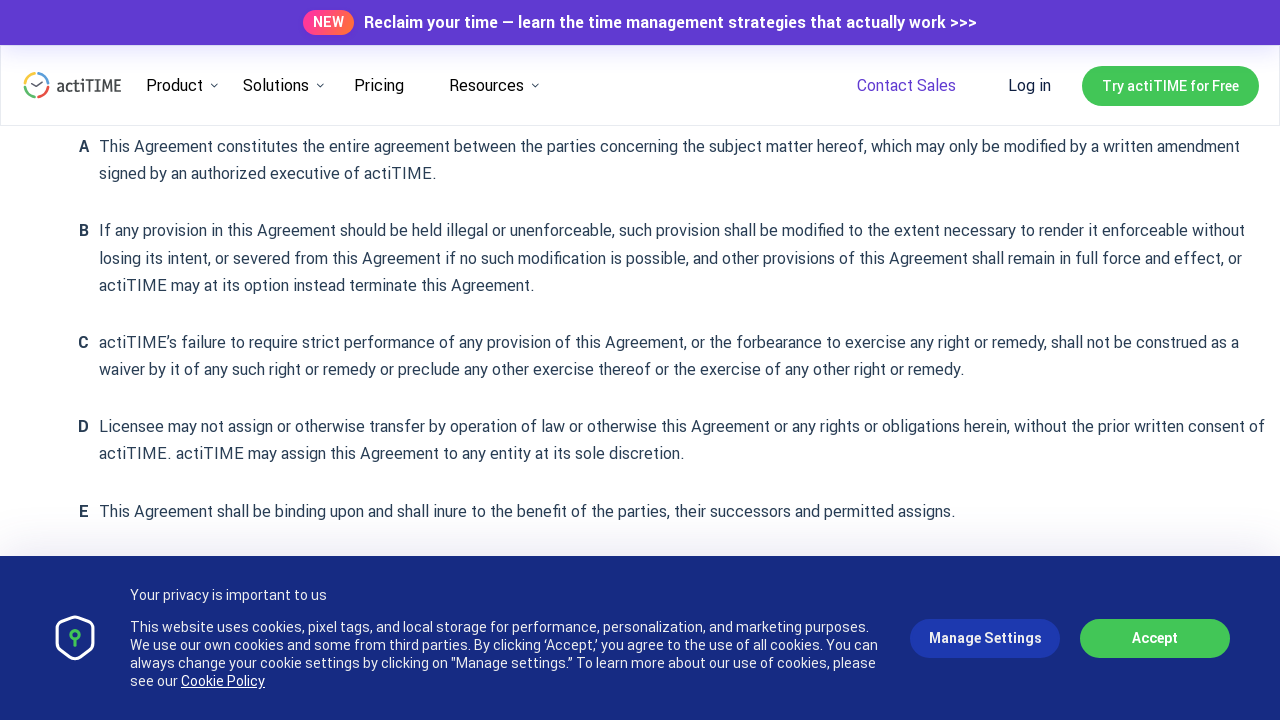

Waited 500ms after scrolling down
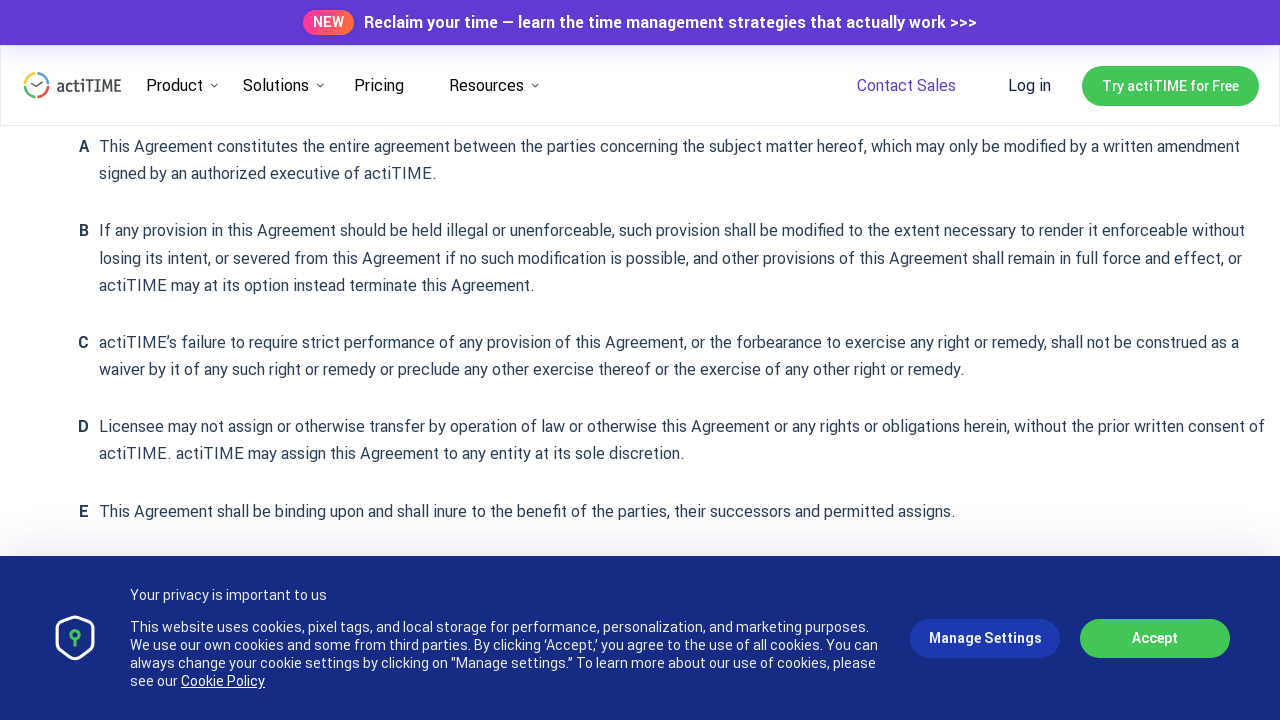

Scrolled up 500px on license agreement page
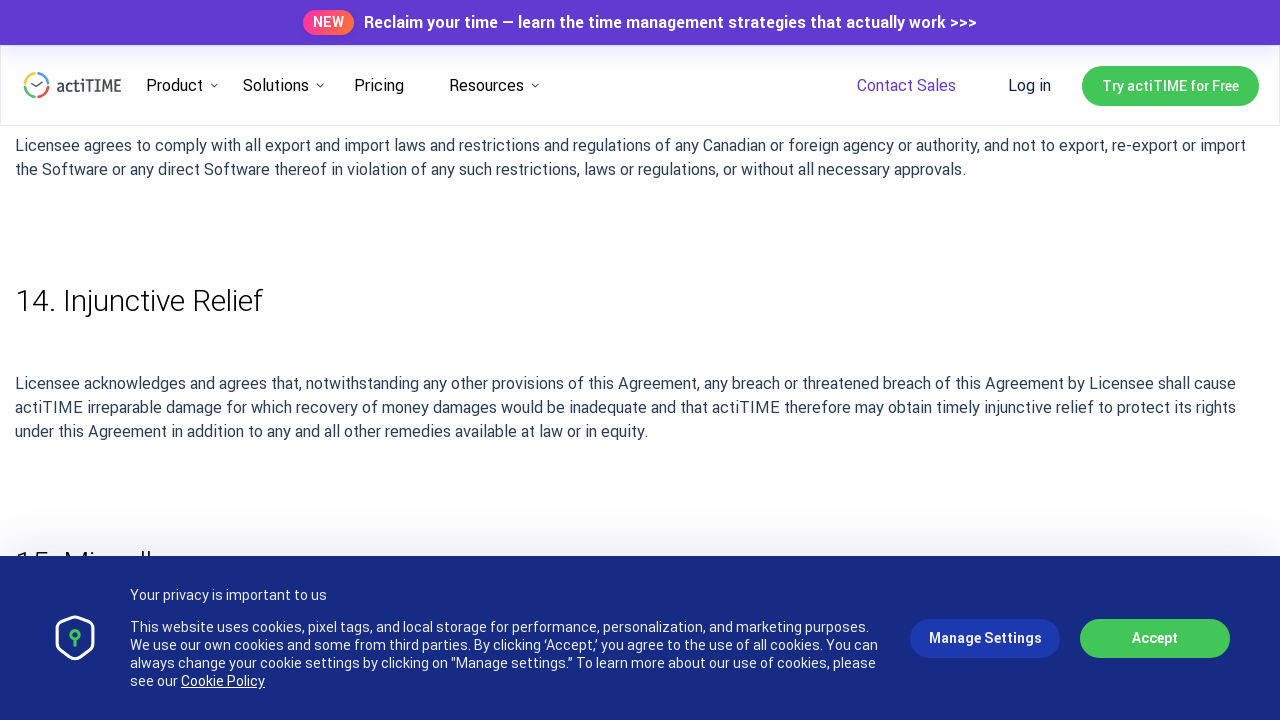

Waited 500ms after scrolling up
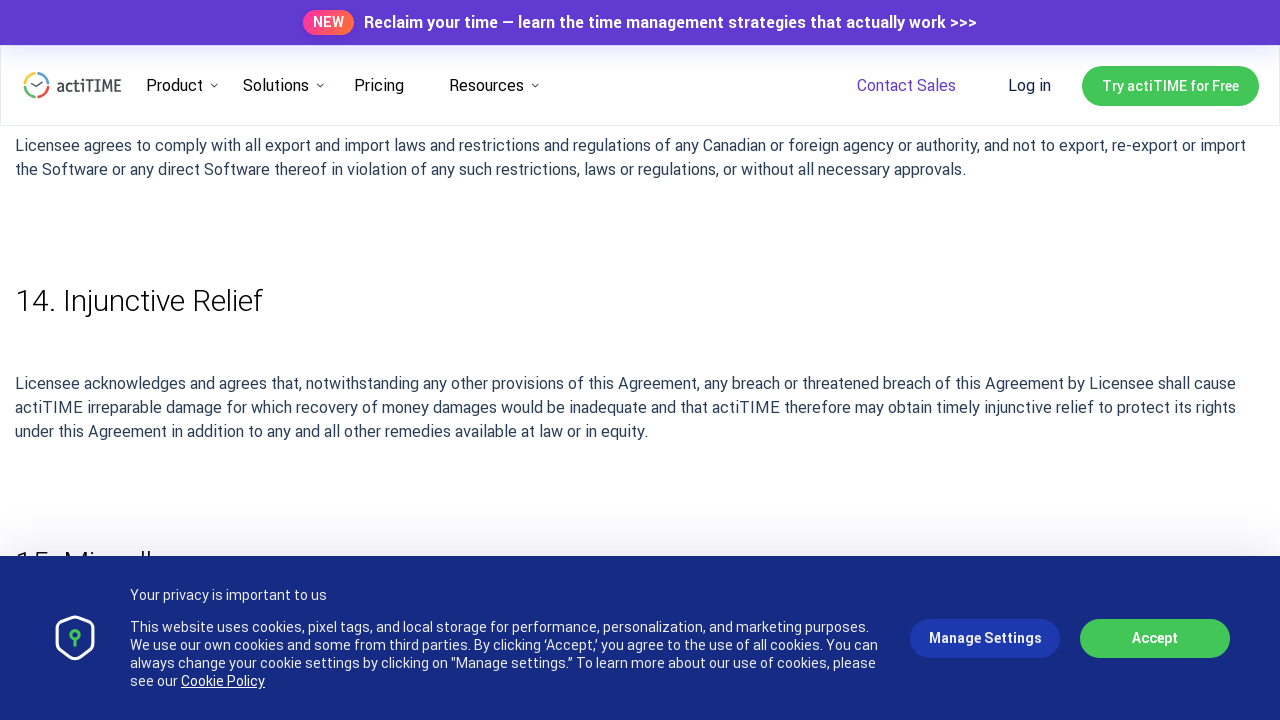

Scrolled up 500px on license agreement page
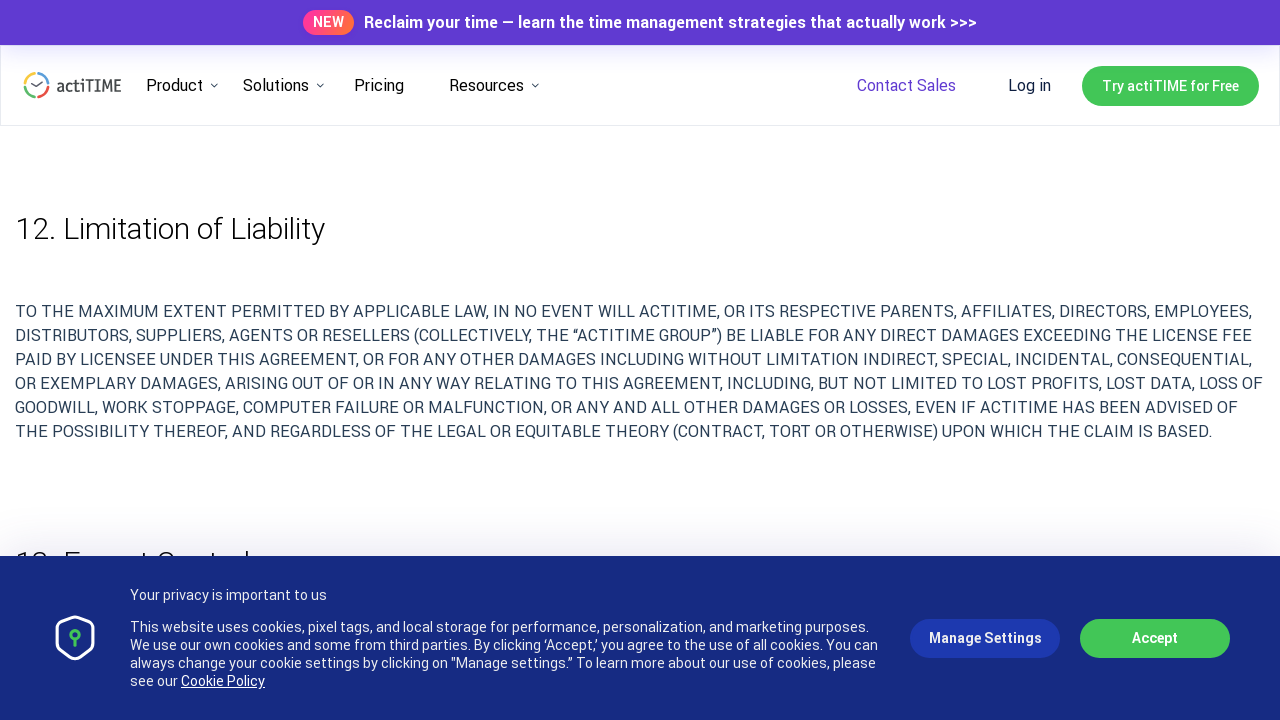

Waited 500ms after scrolling up
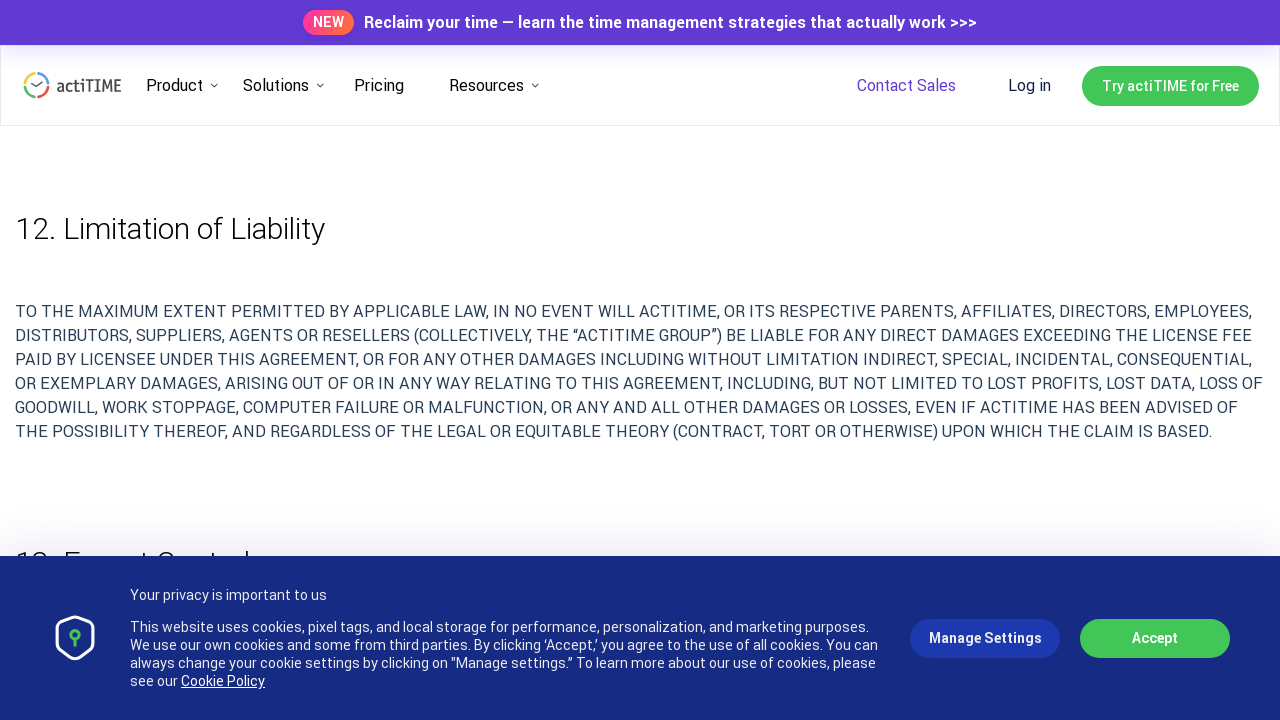

Scrolled up 500px on license agreement page
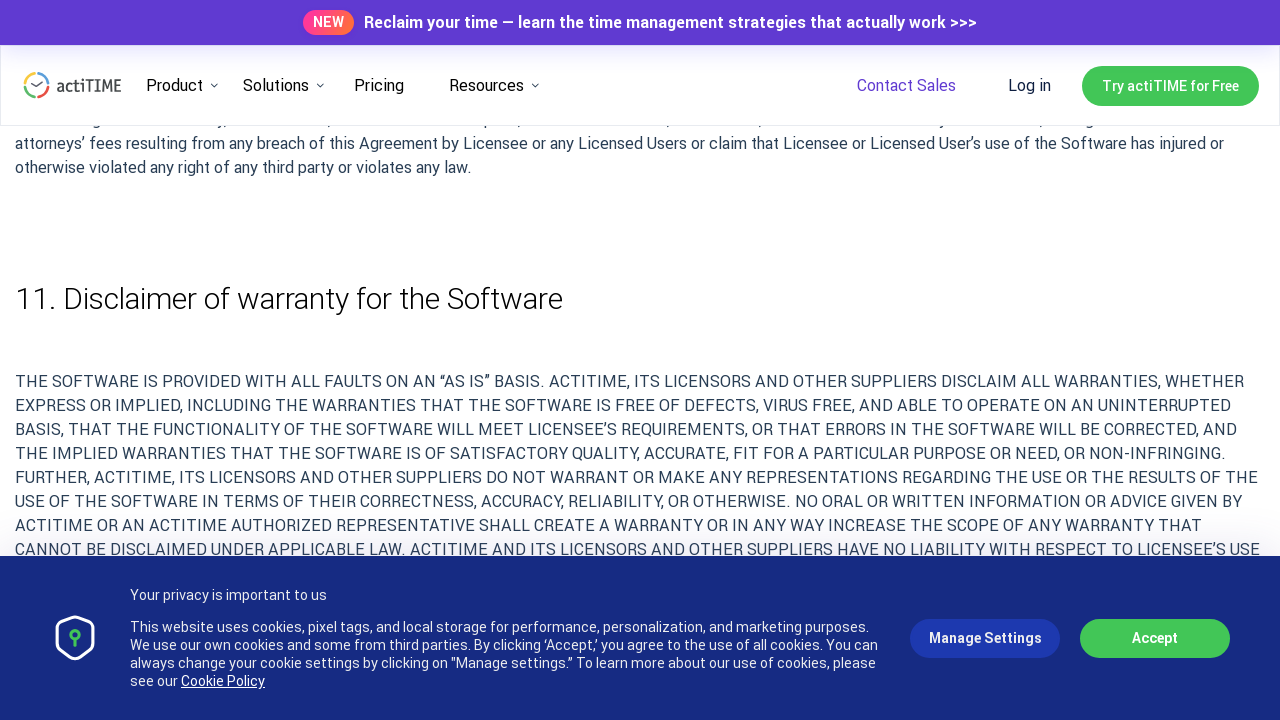

Waited 500ms after scrolling up
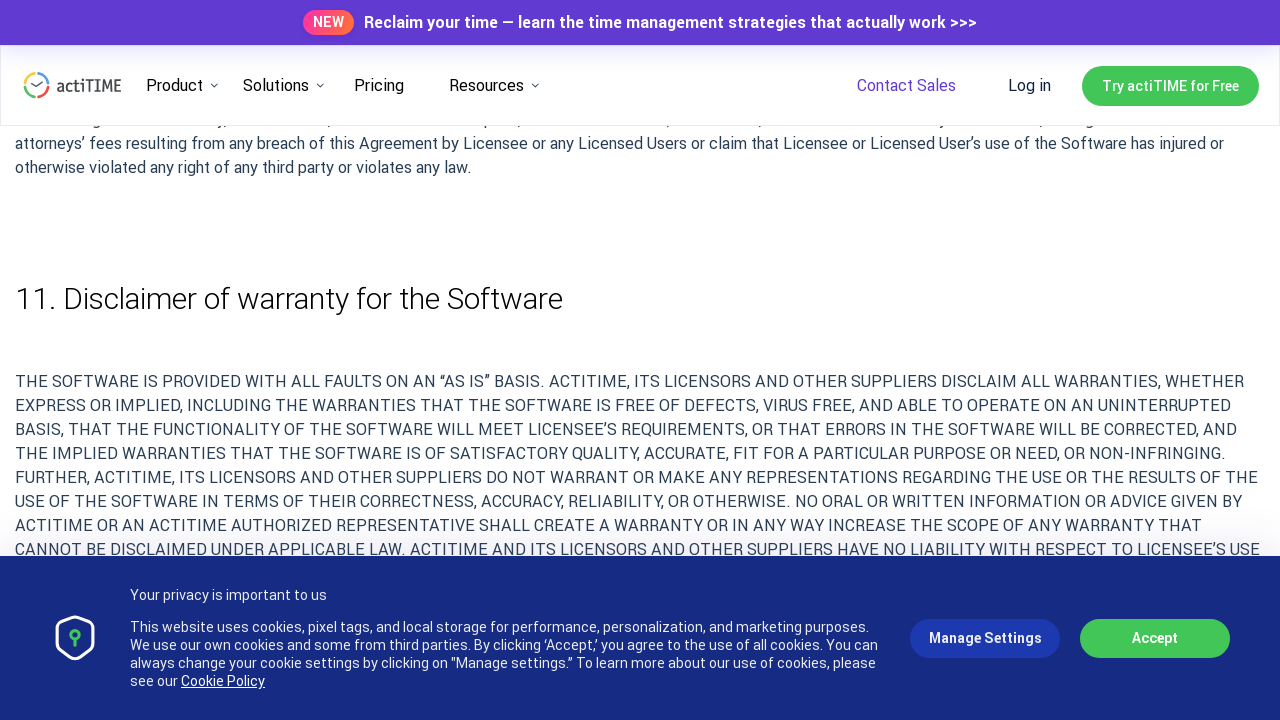

Scrolled up 500px on license agreement page
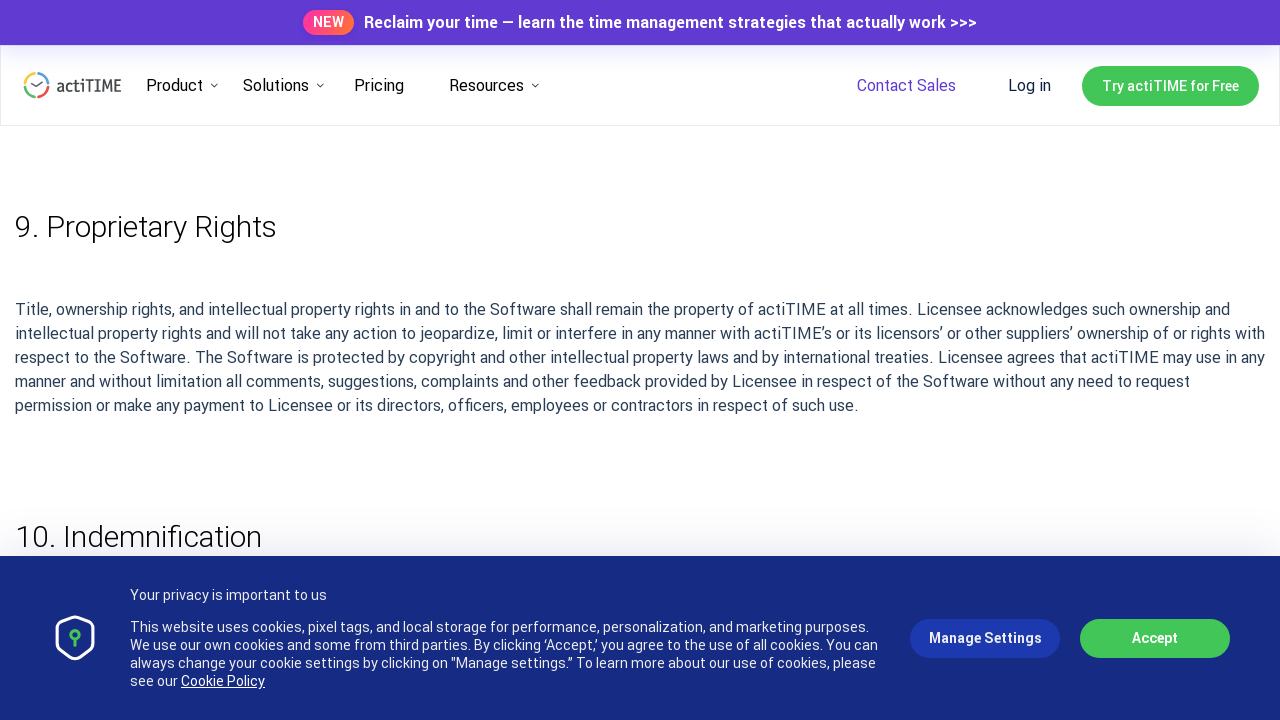

Waited 500ms after scrolling up
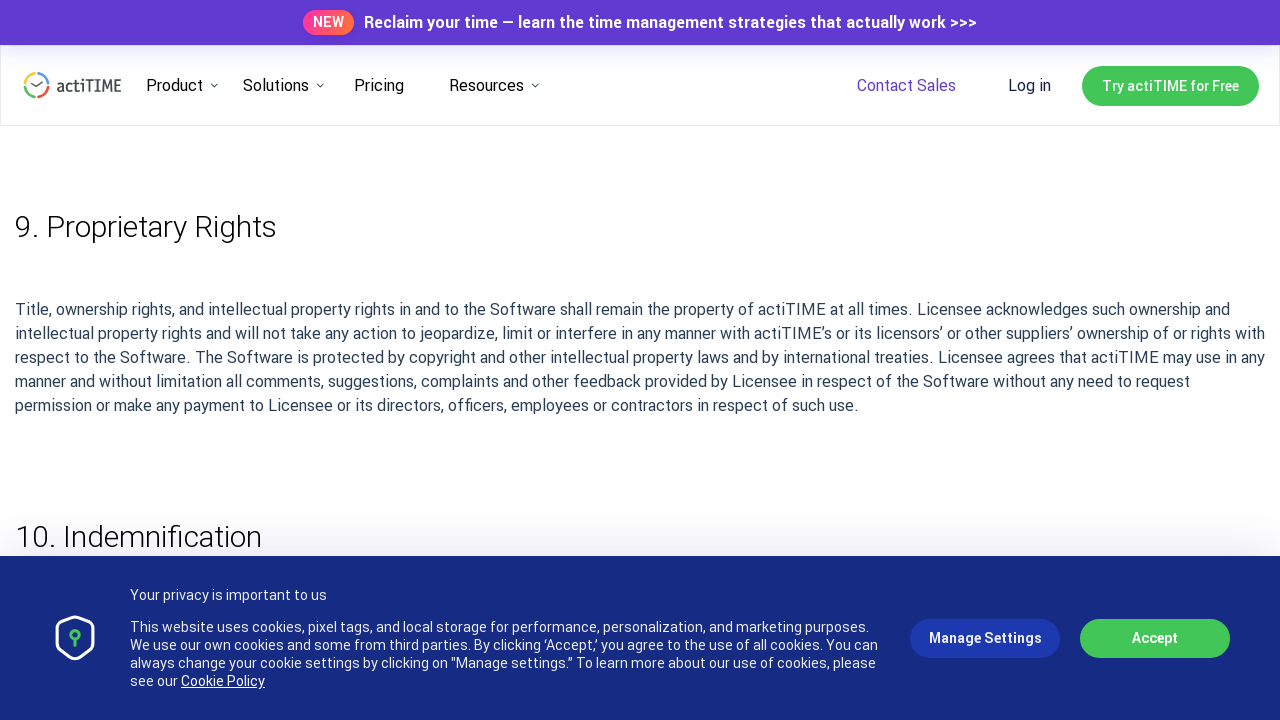

Scrolled up 500px on license agreement page
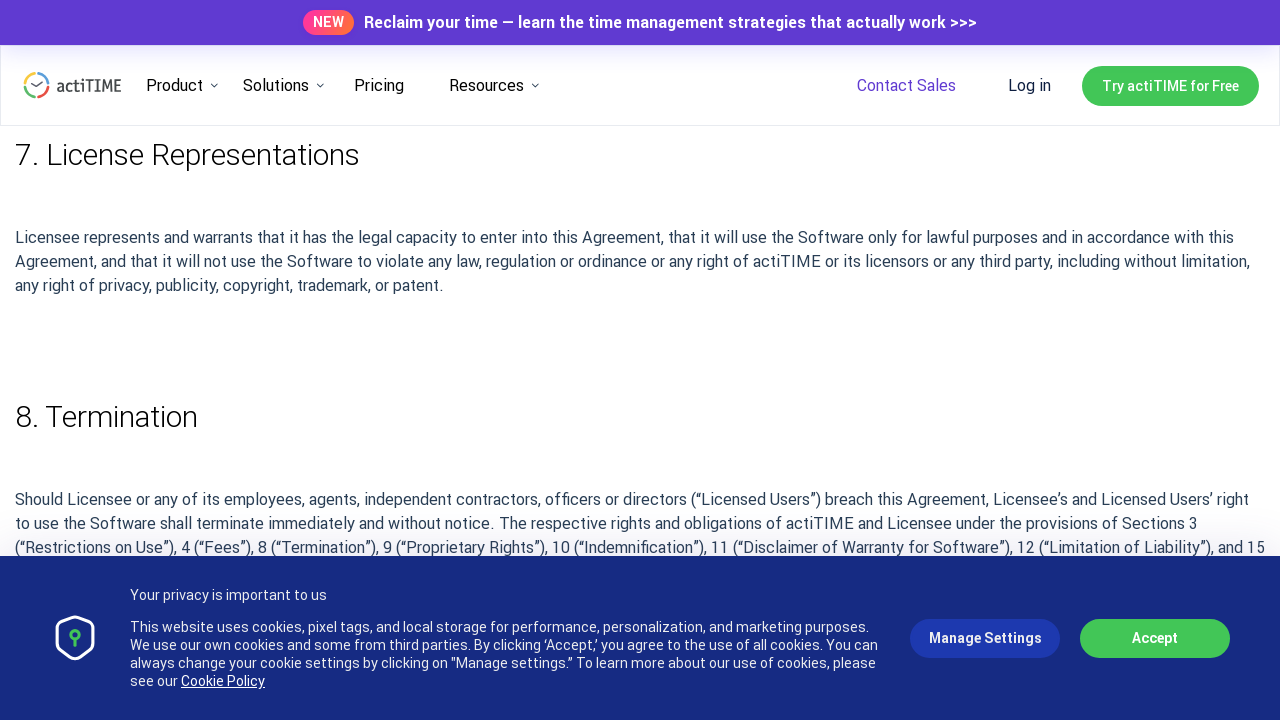

Waited 500ms after scrolling up
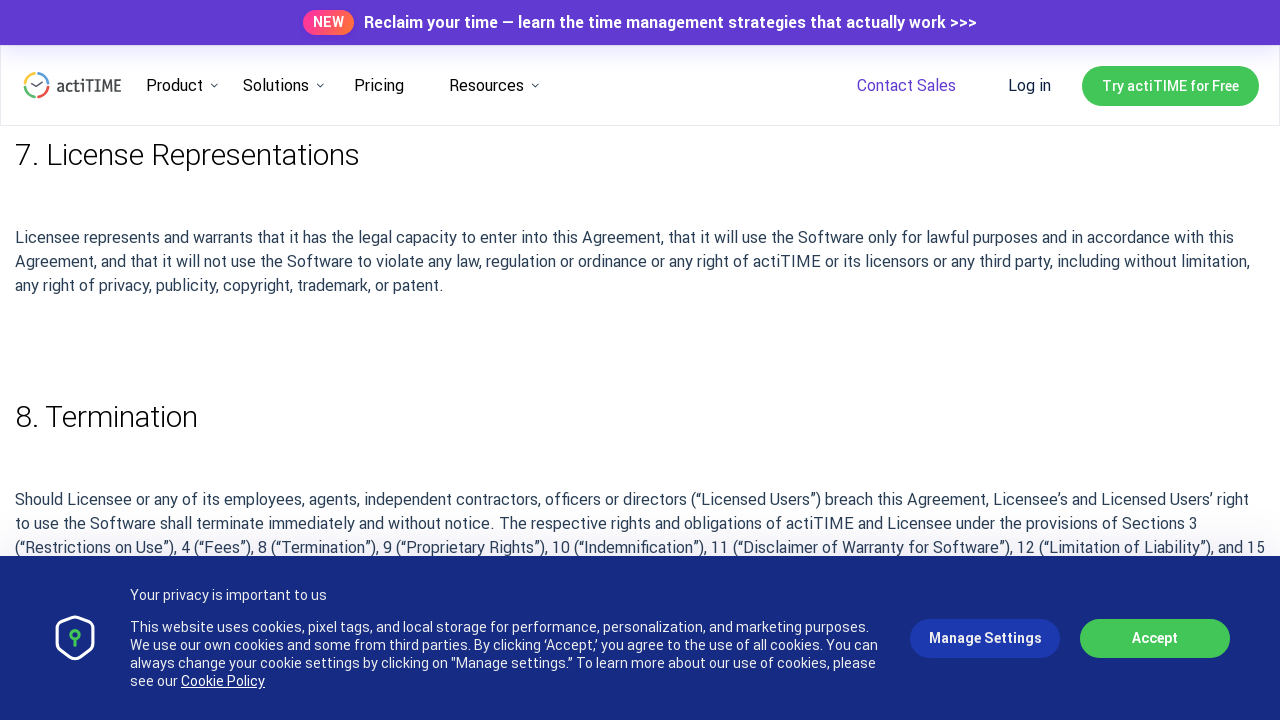

Scrolled up 500px on license agreement page
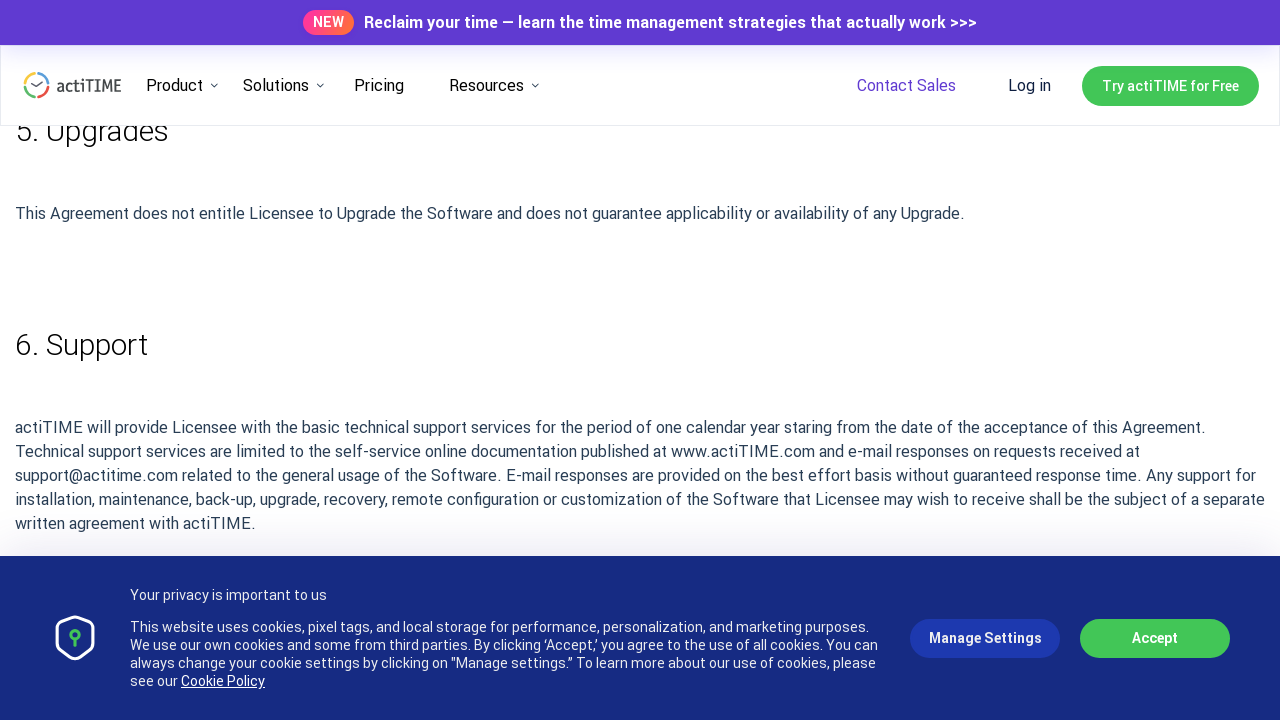

Waited 500ms after scrolling up
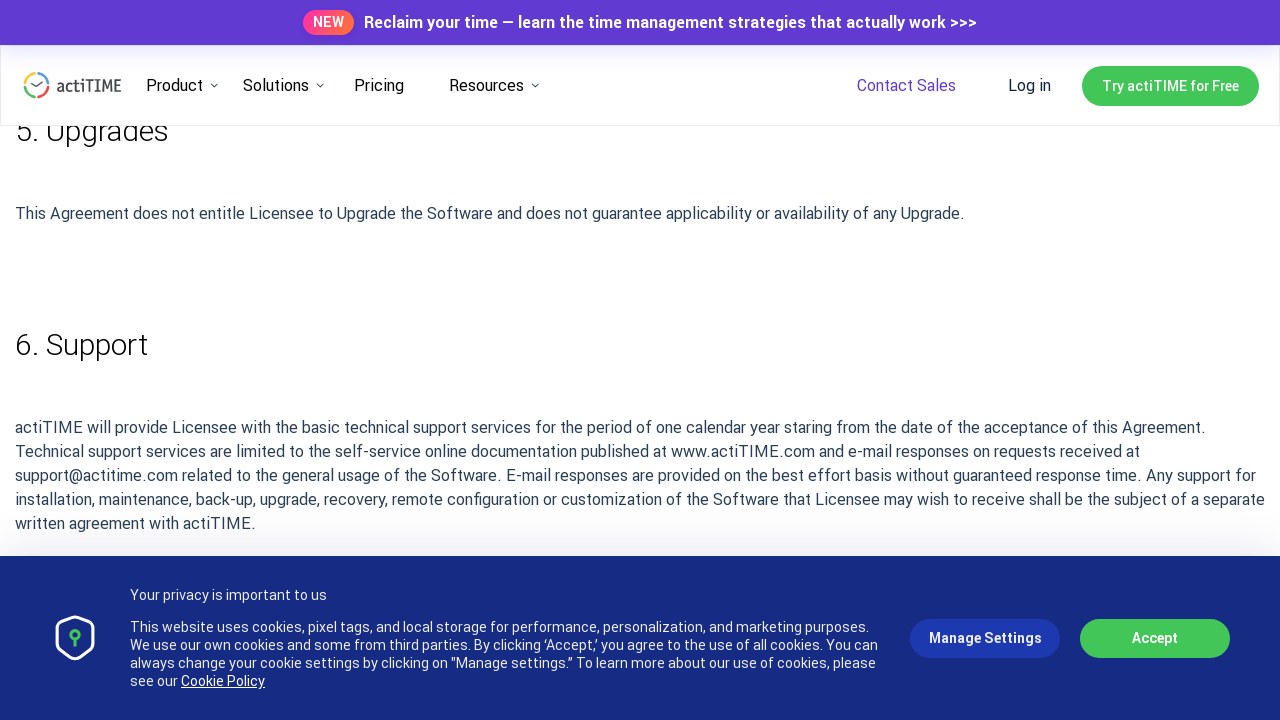

Scrolled up 500px on license agreement page
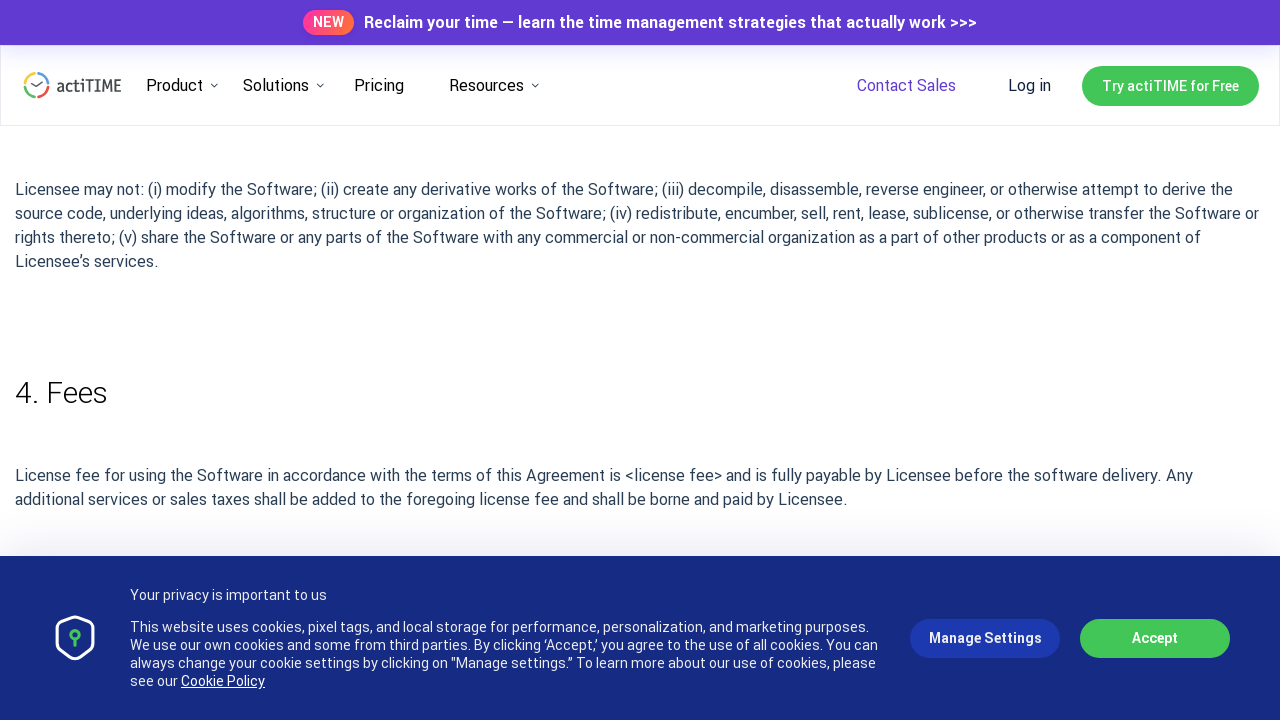

Waited 500ms after scrolling up
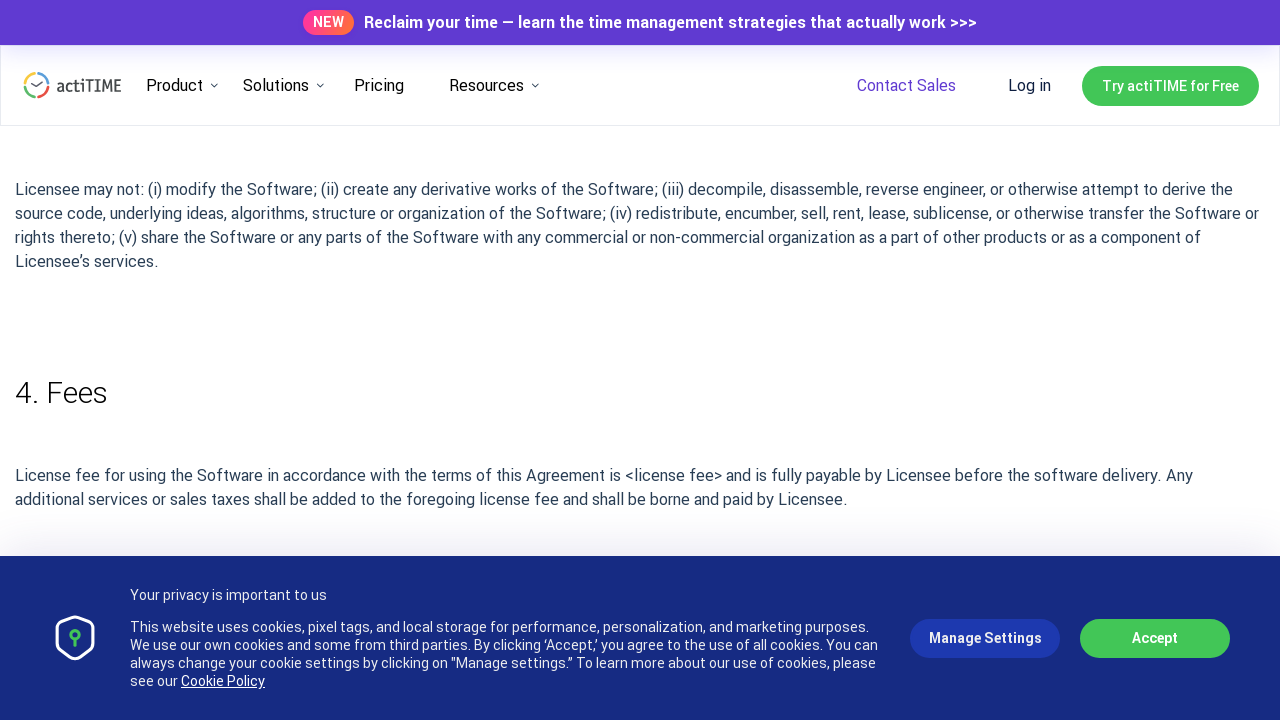

Scrolled up 500px on license agreement page
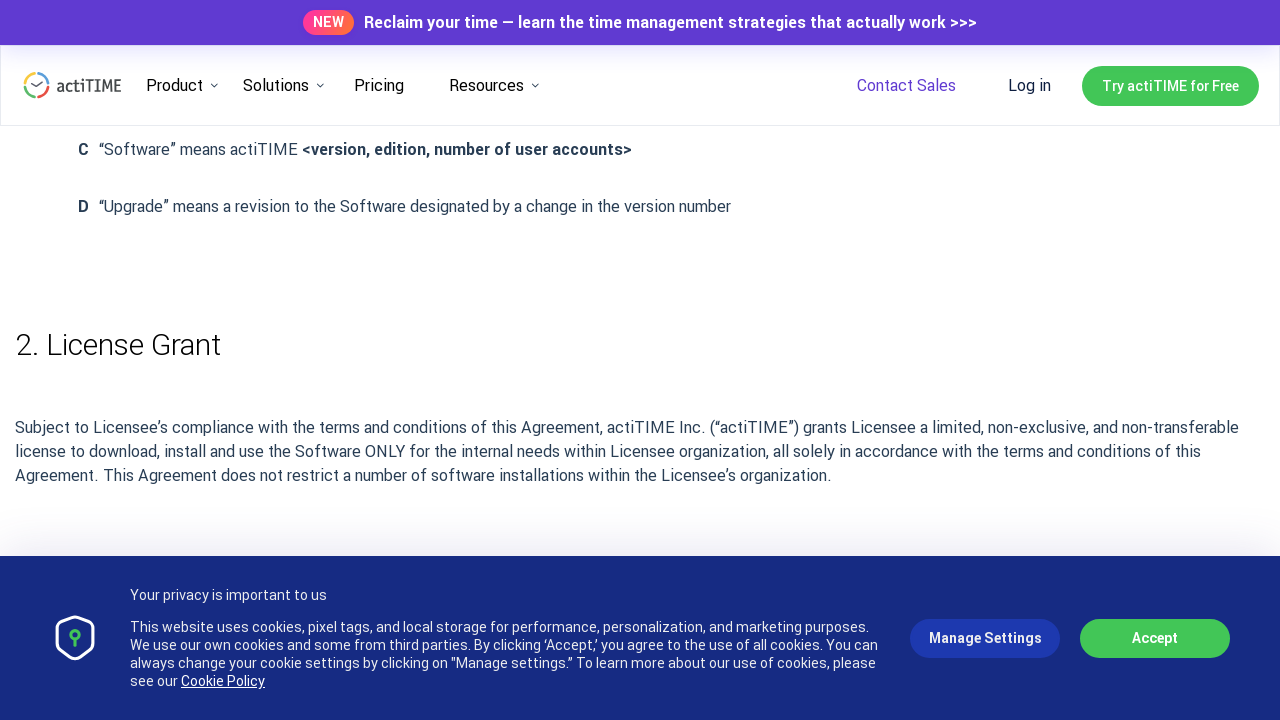

Waited 500ms after scrolling up
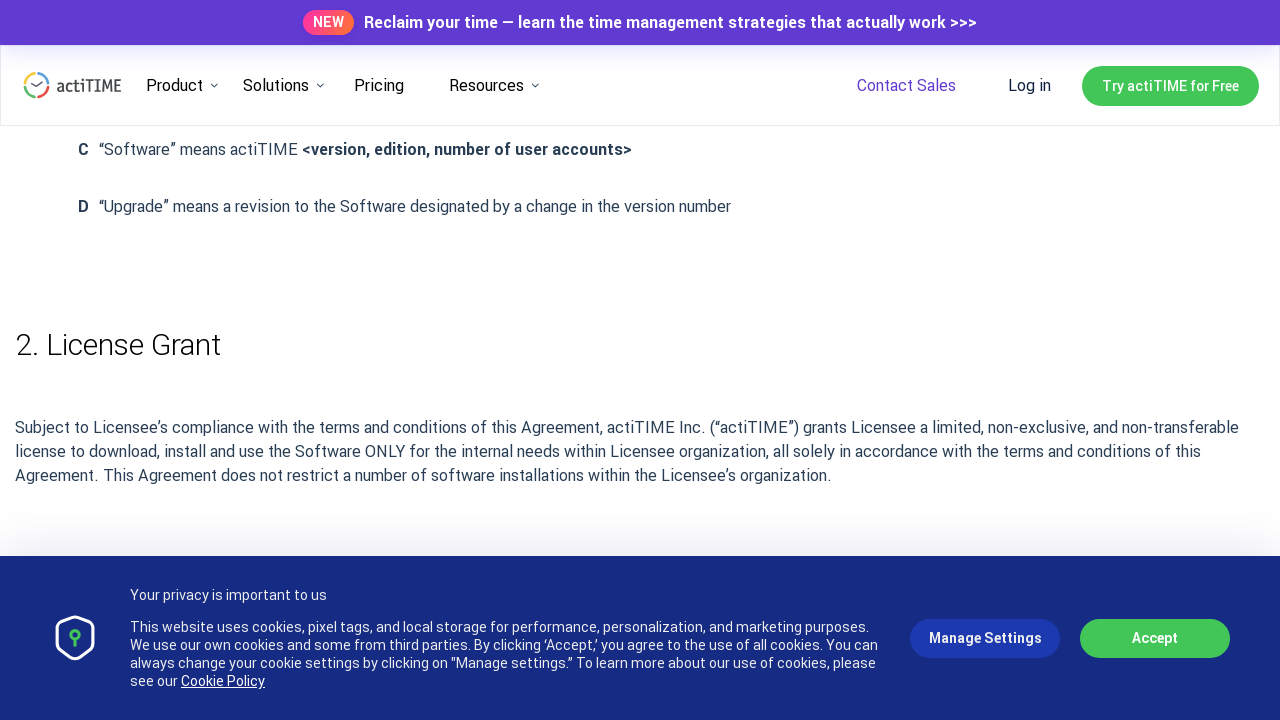

Scrolled up 500px on license agreement page
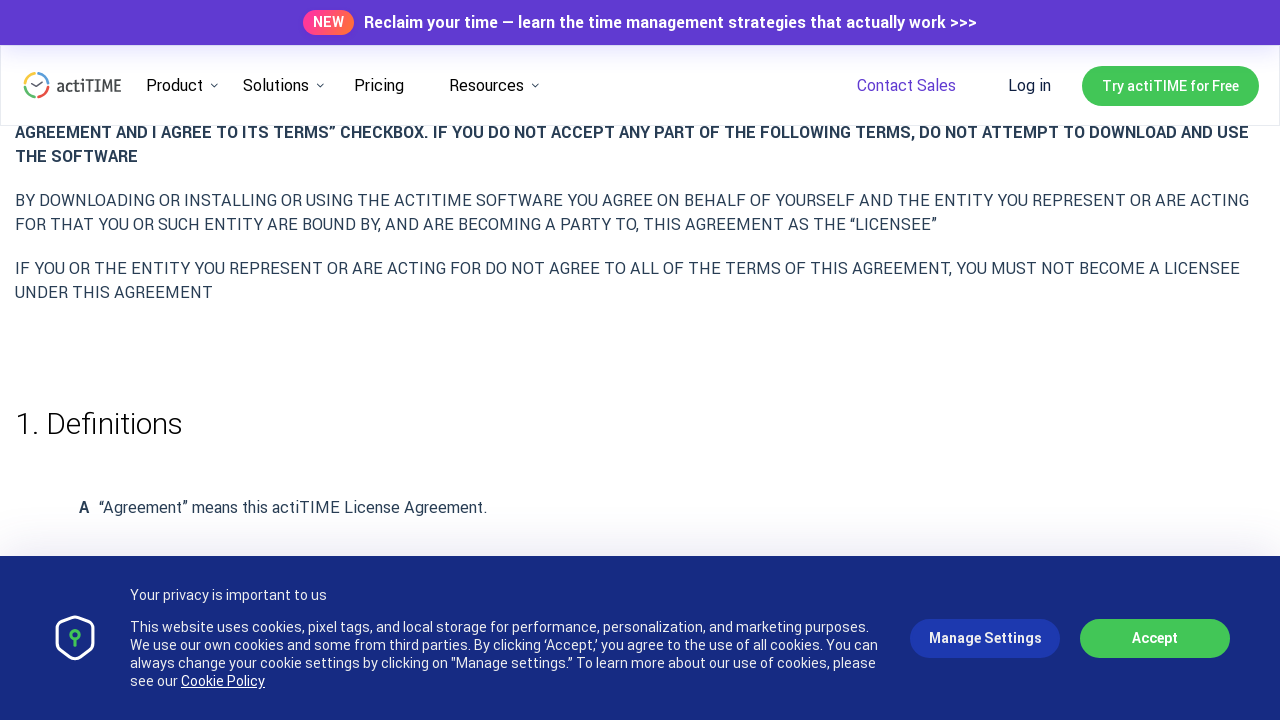

Waited 500ms after scrolling up
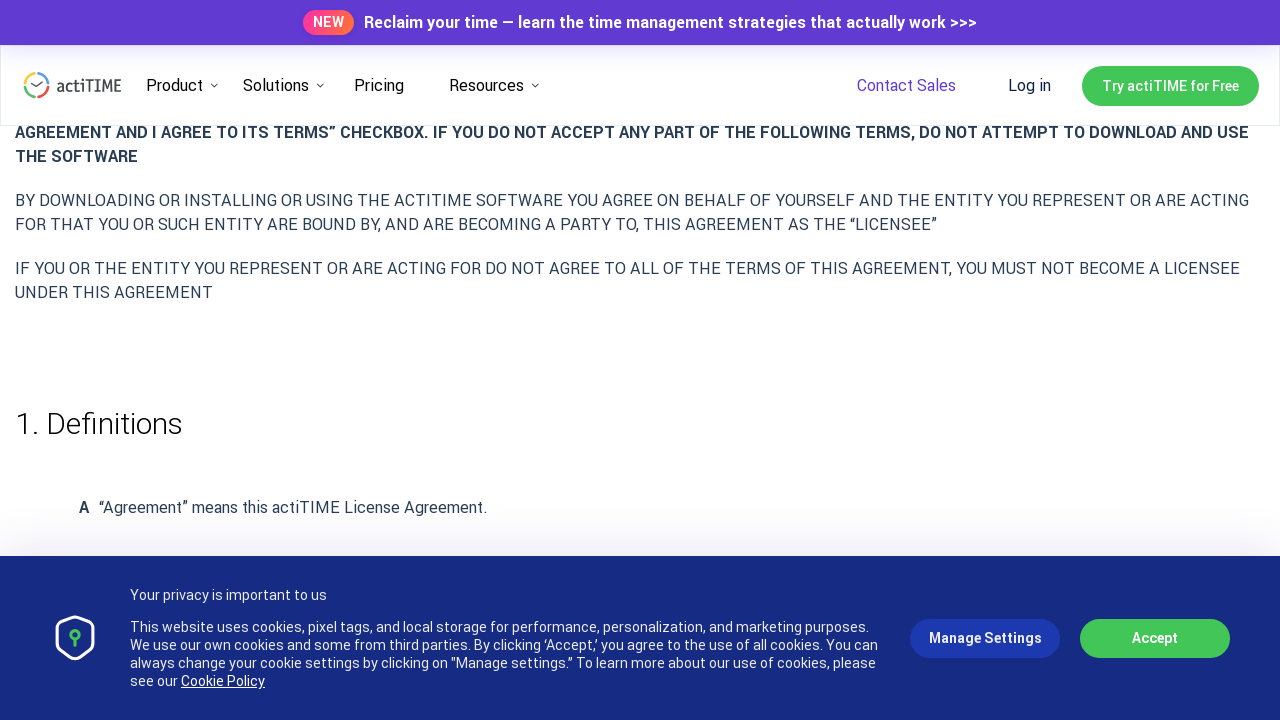

Scrolled up 500px on license agreement page
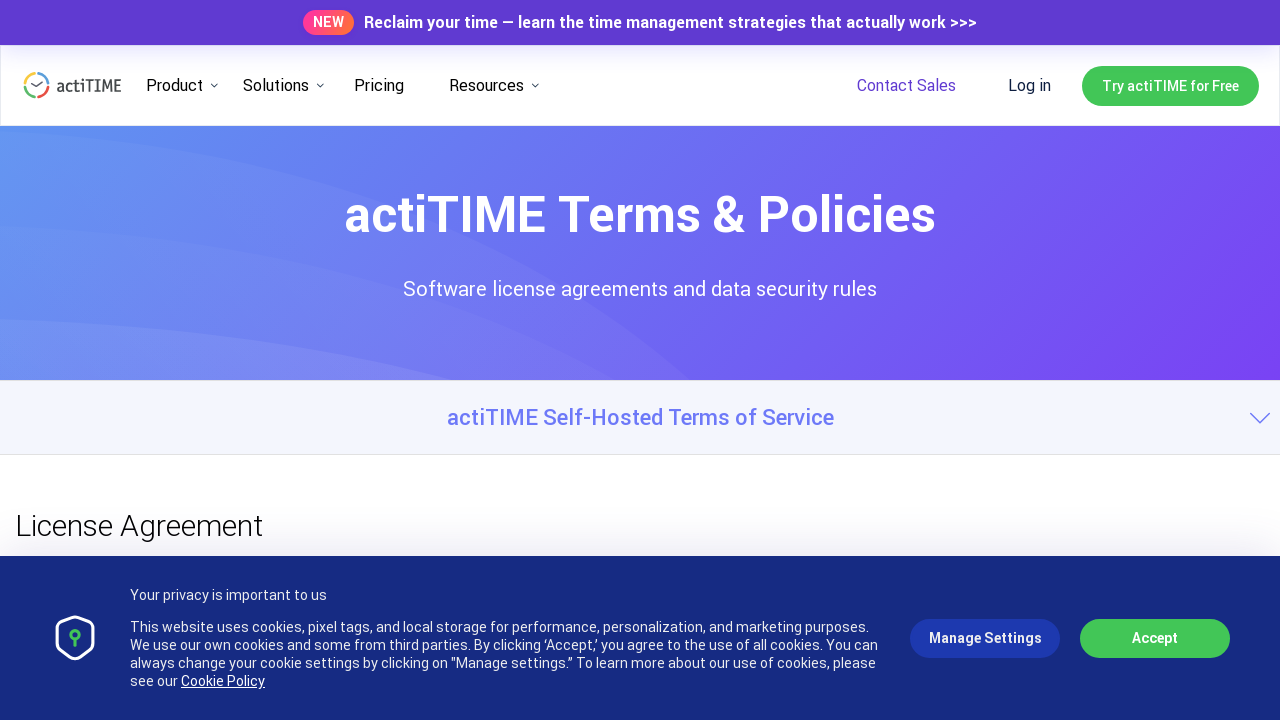

Waited 500ms after scrolling up
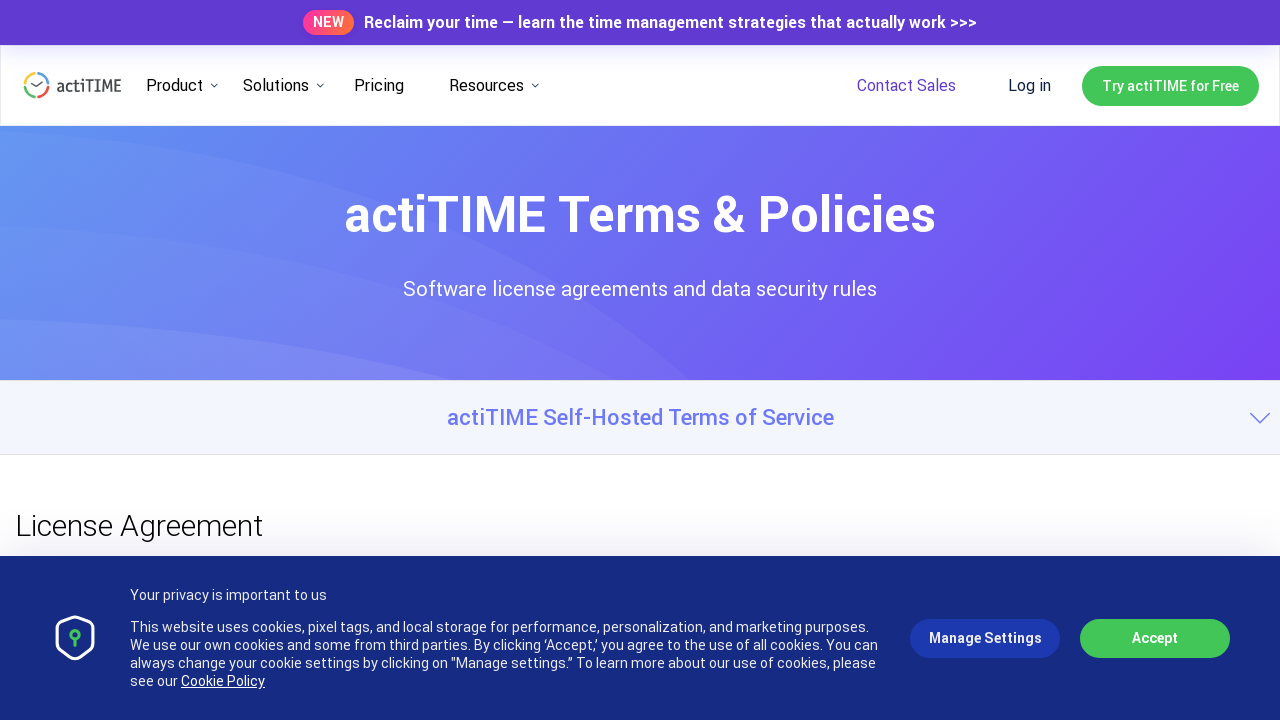

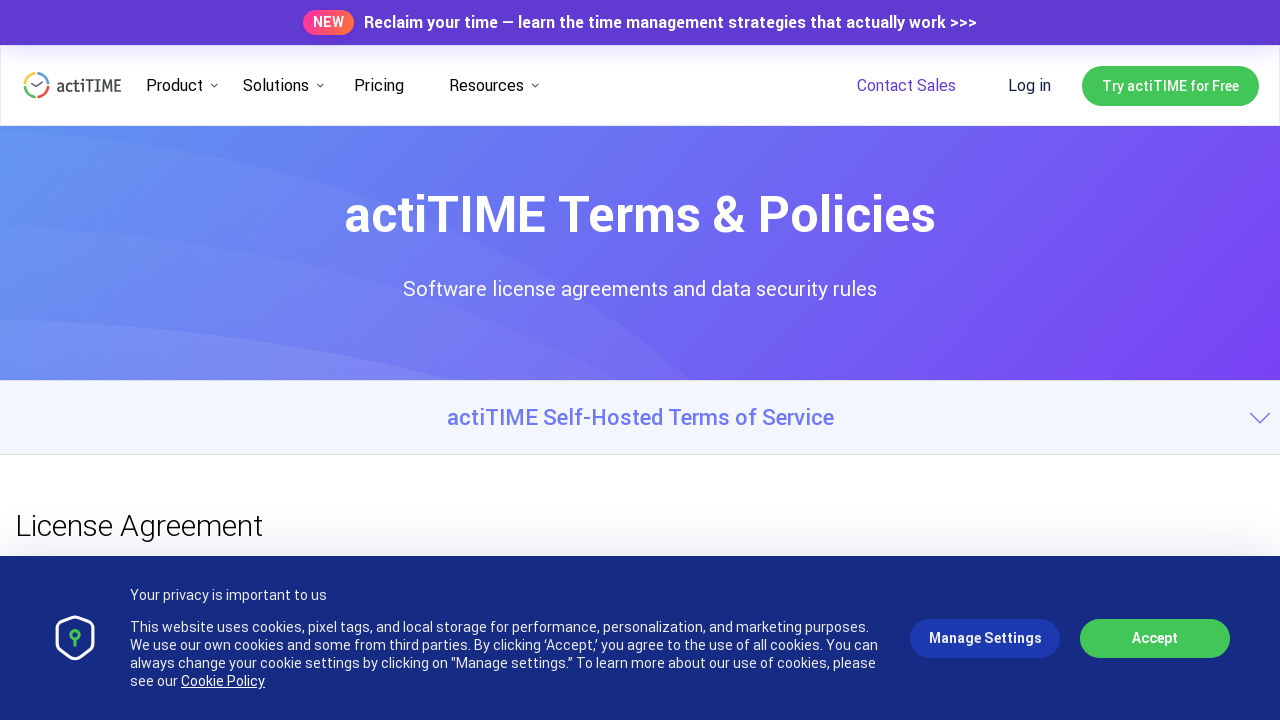